Automates playing an eye test quiz game by clicking the start button and selecting predefined answers for all 9 questions

Starting URL: https://www.playbuzz.com/jessicafavish10/can-you-pass-this-tricky-eye-test

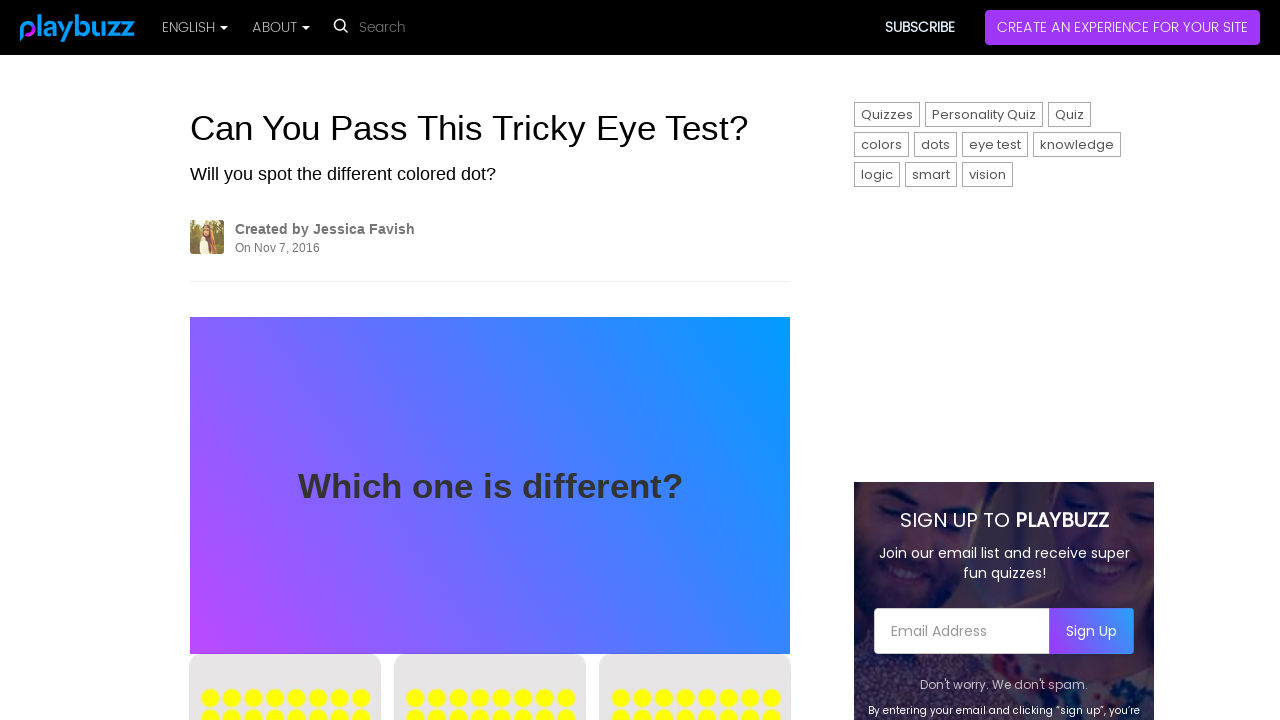

Waited for page to fully load
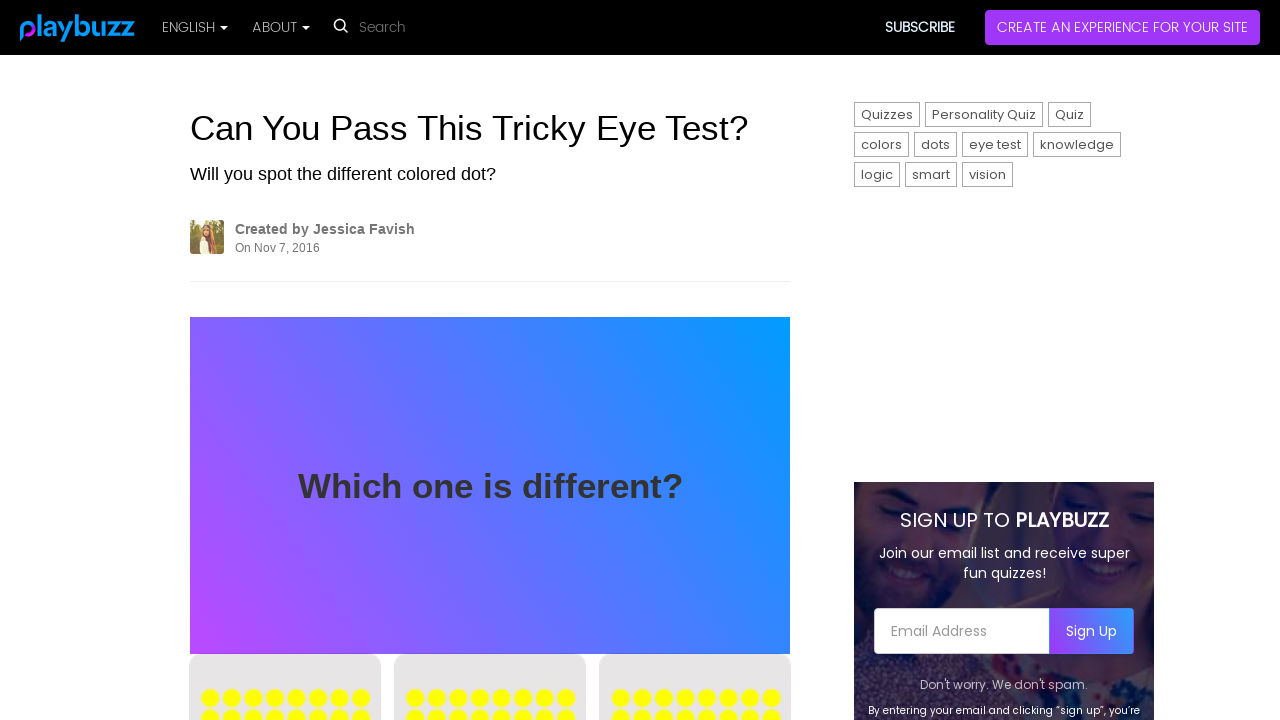

Located start game button
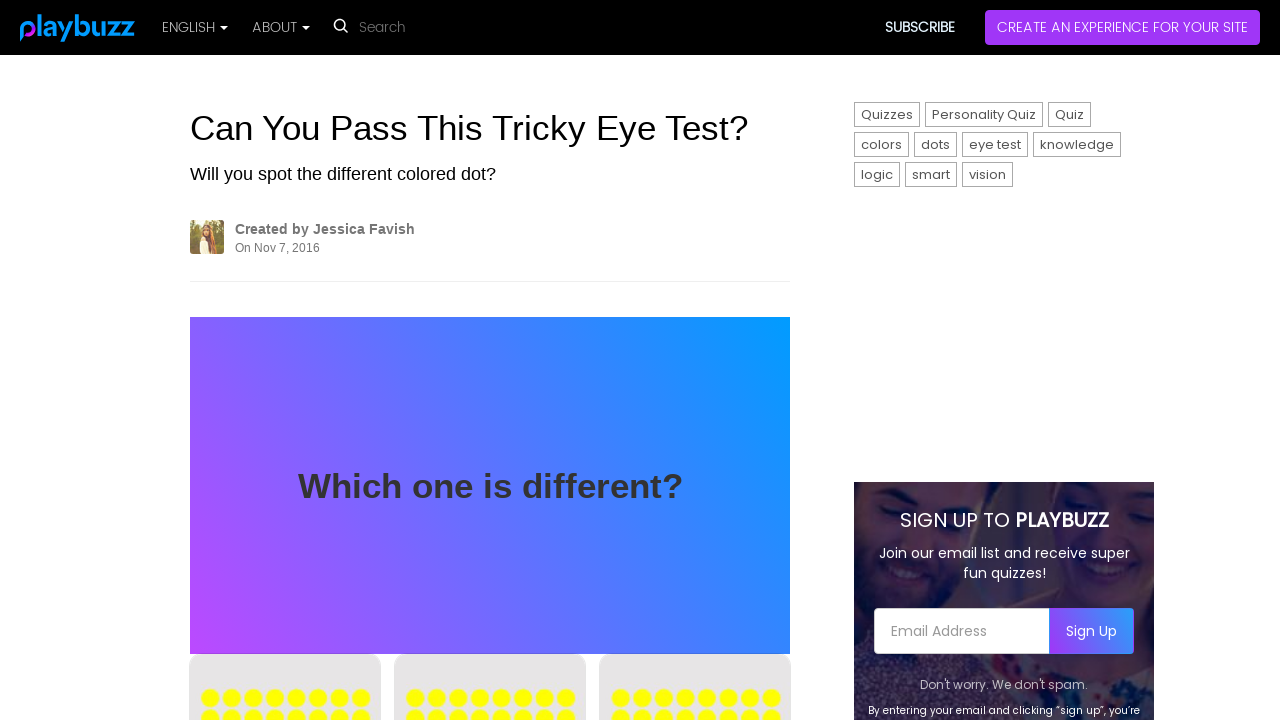

Scrolled start button into view
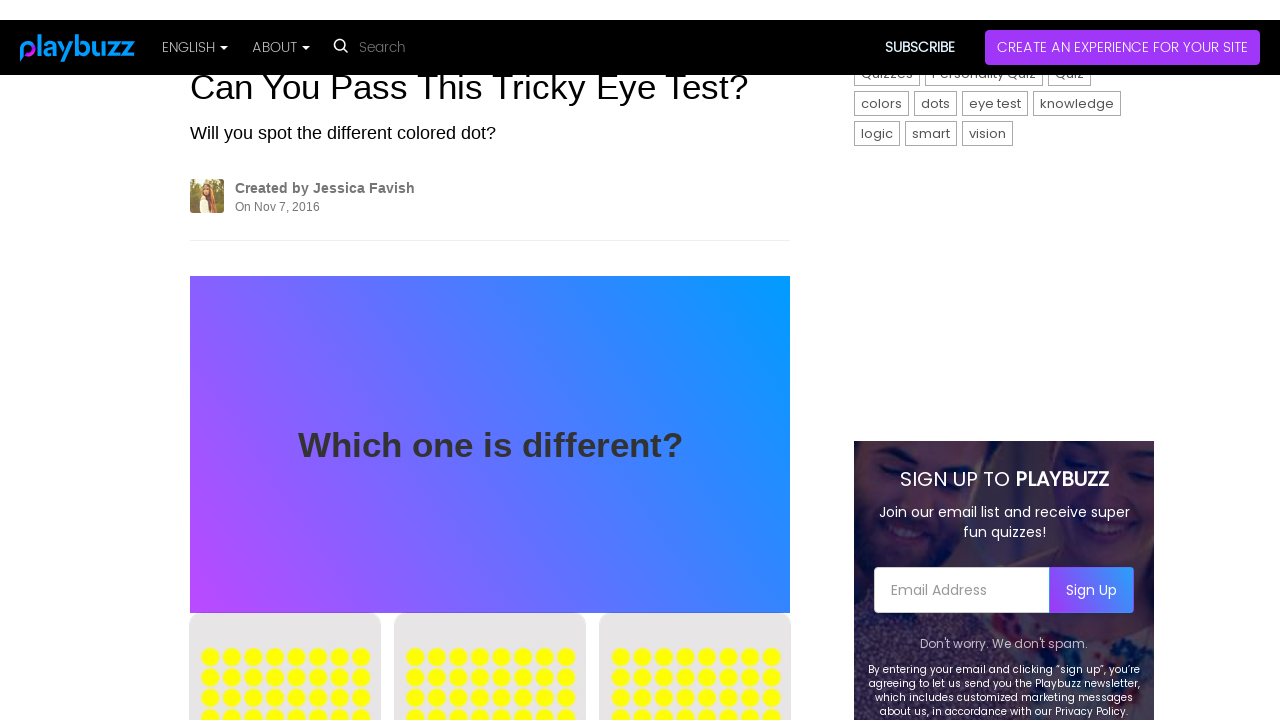

Clicked start game button
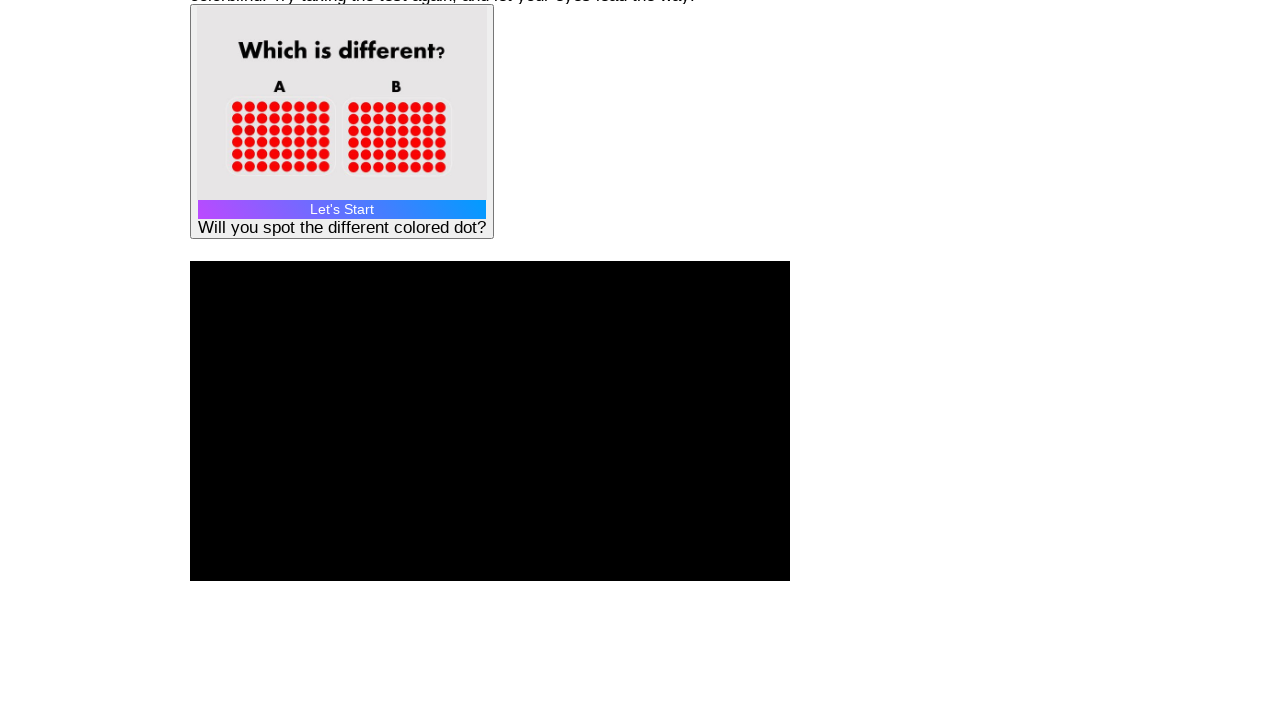

Waited for quiz to initialize
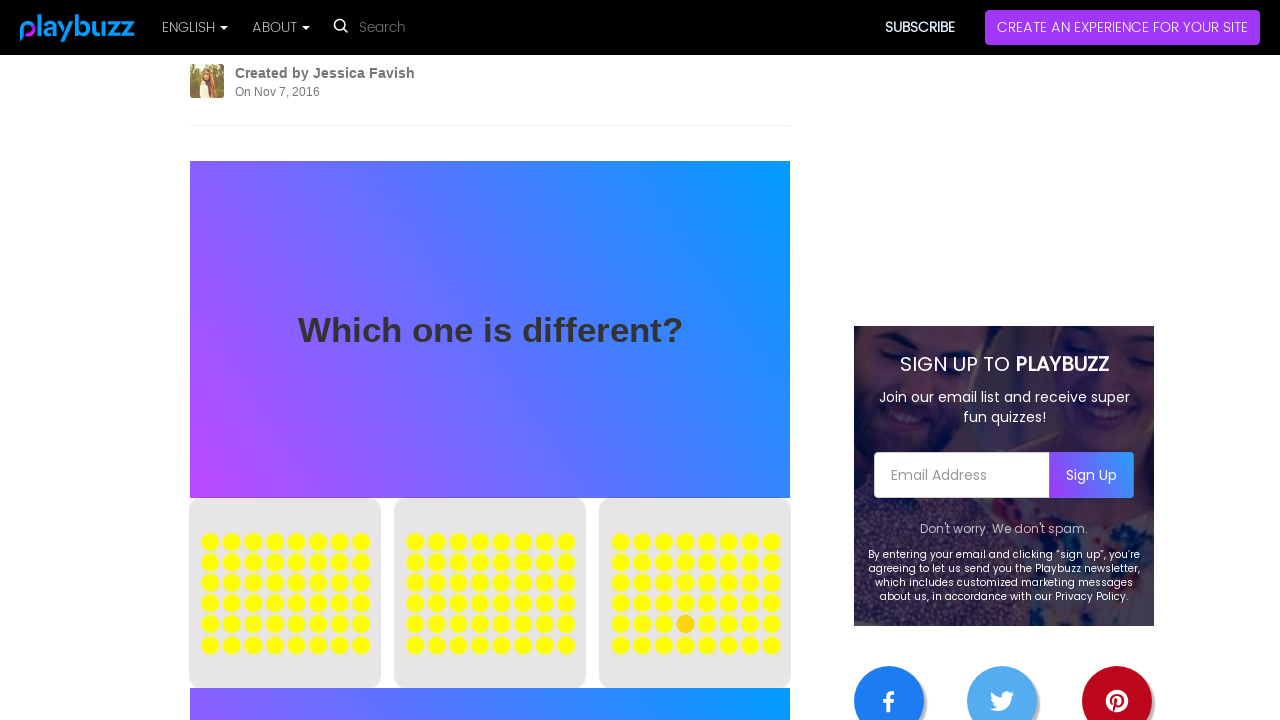

Located answer button for question 1 (option 3)
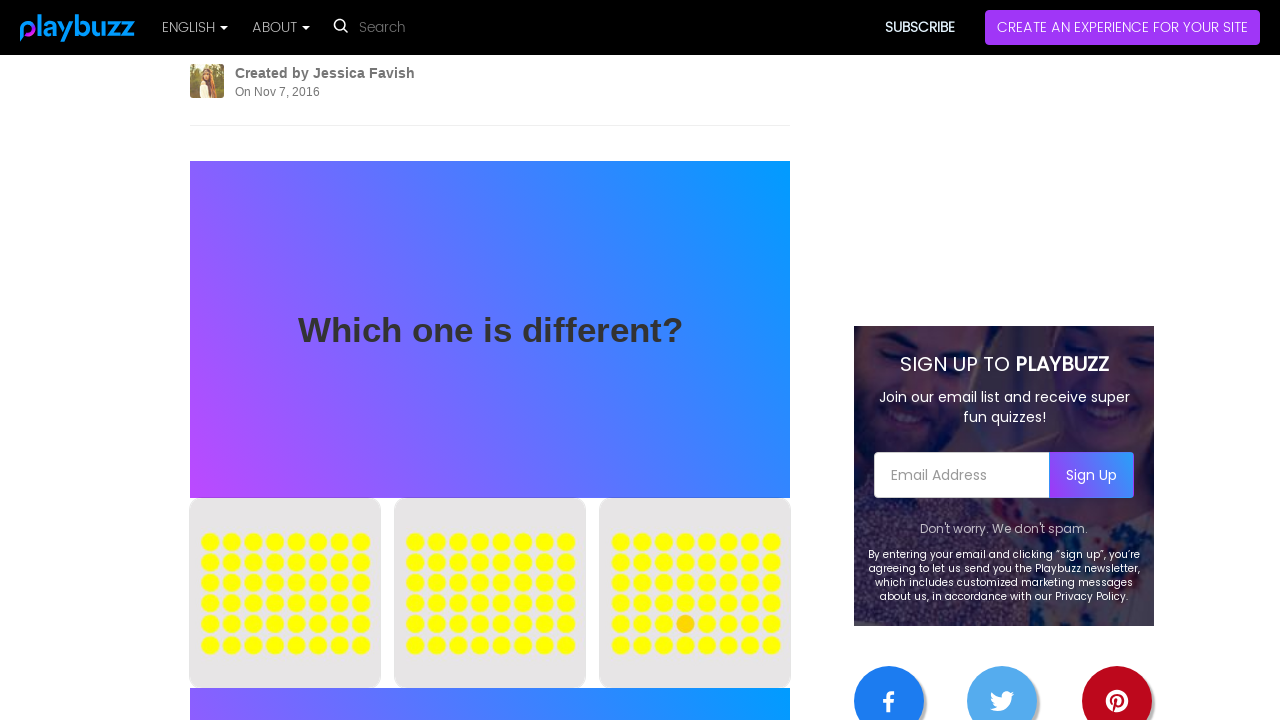

Waited for question 1 to be ready
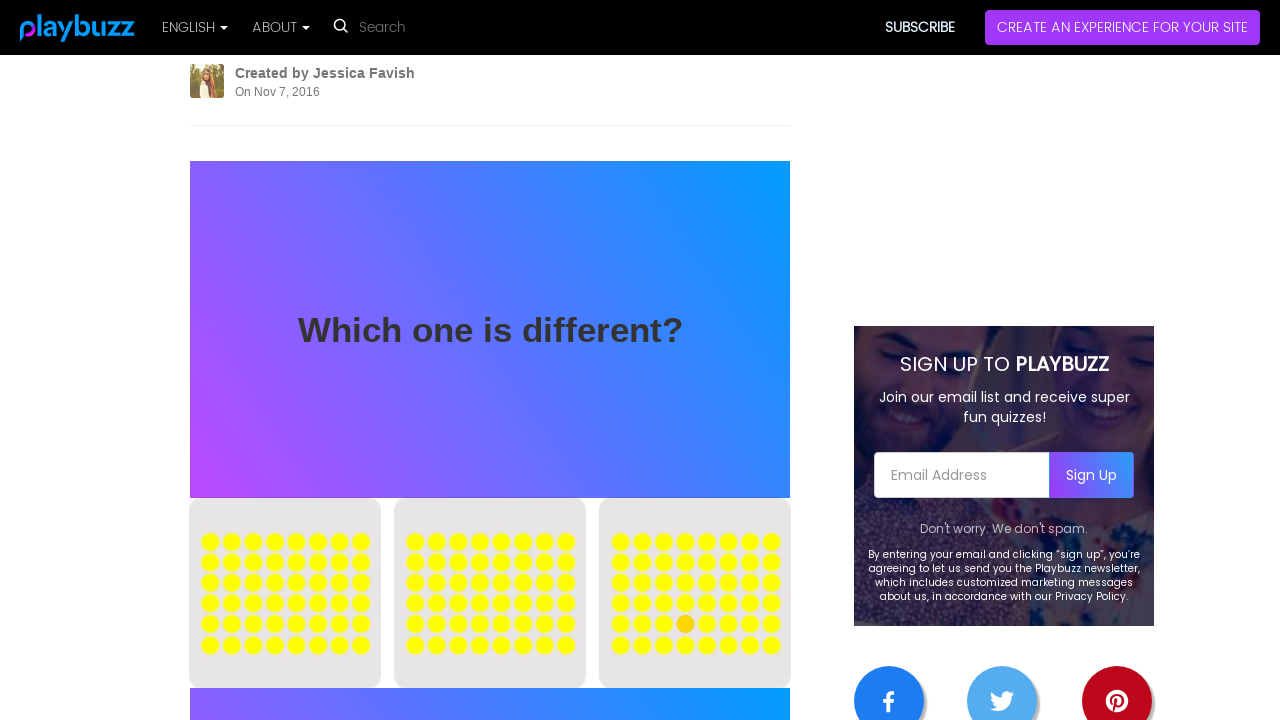

Clicked answer option 3 for question 1
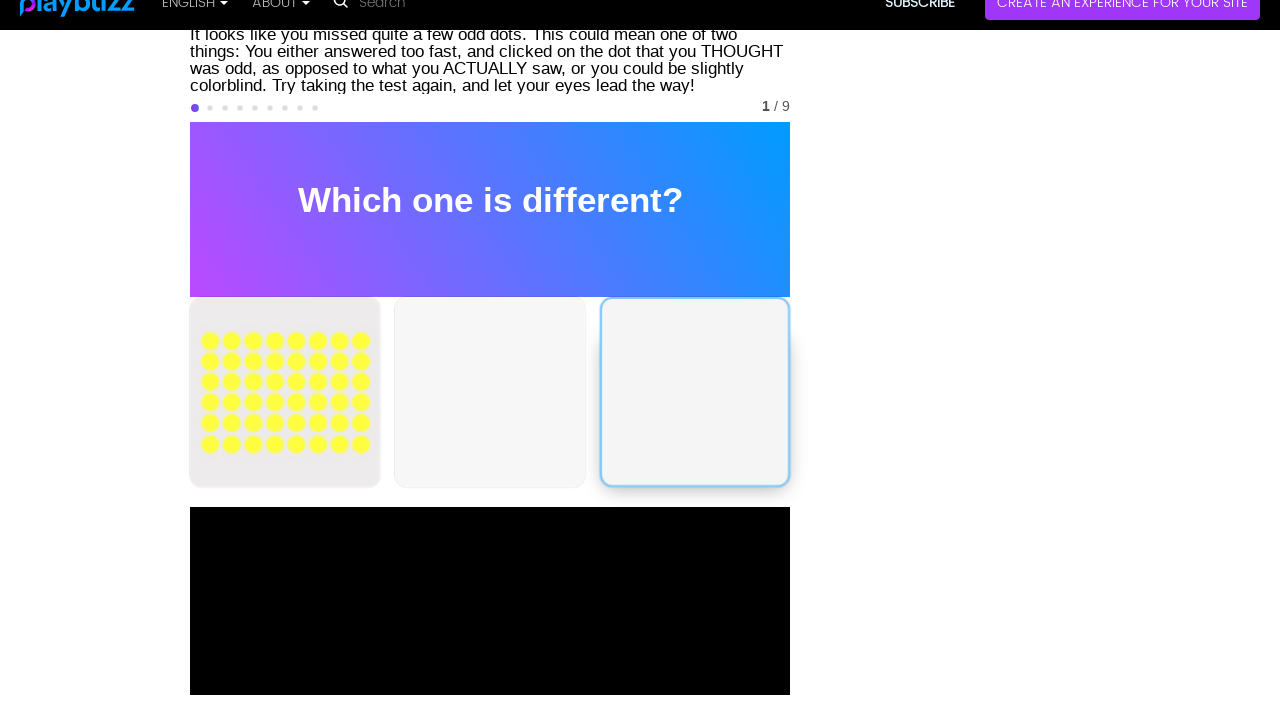

Waited for next question to load after question 1
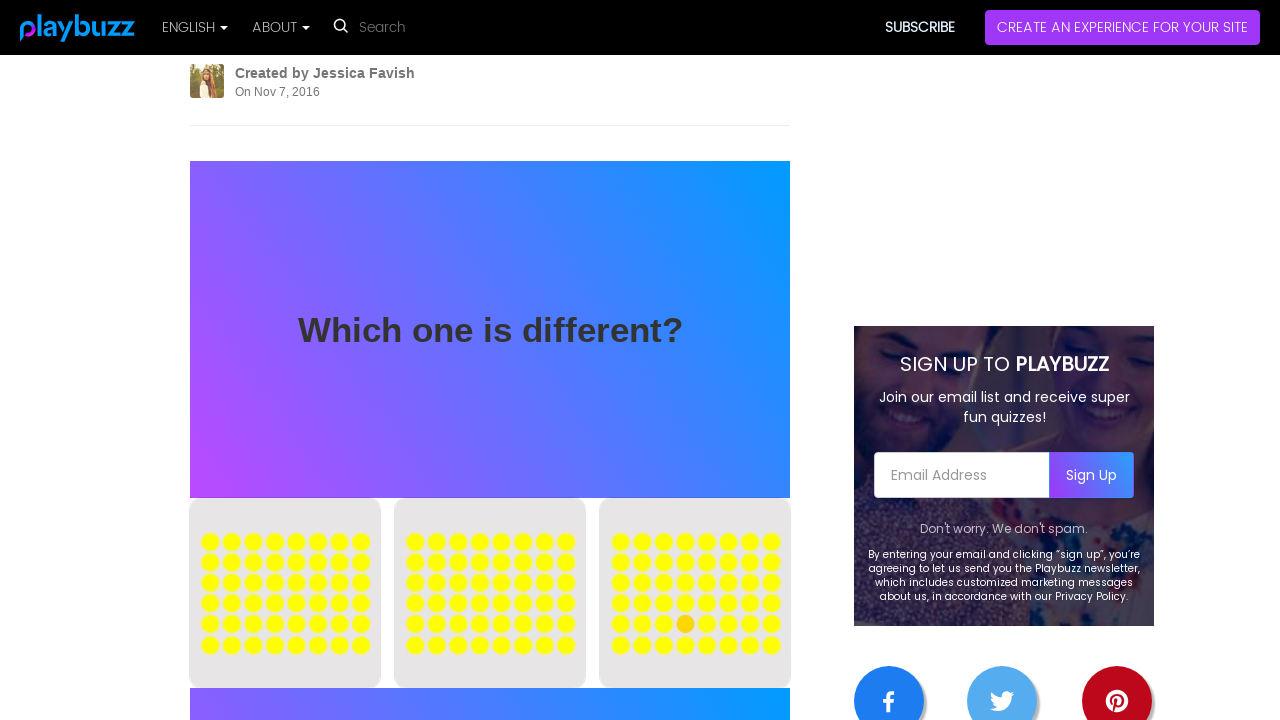

Located answer button for question 2 (option 2)
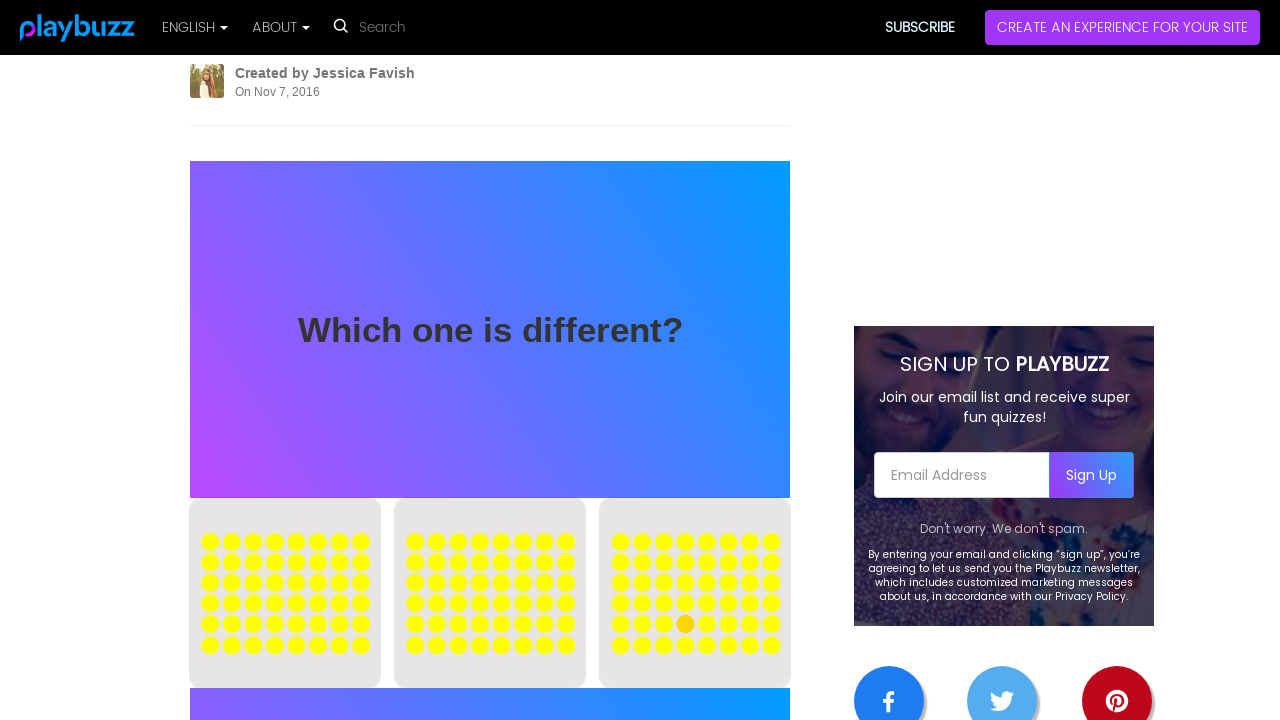

Waited for question 2 to be ready
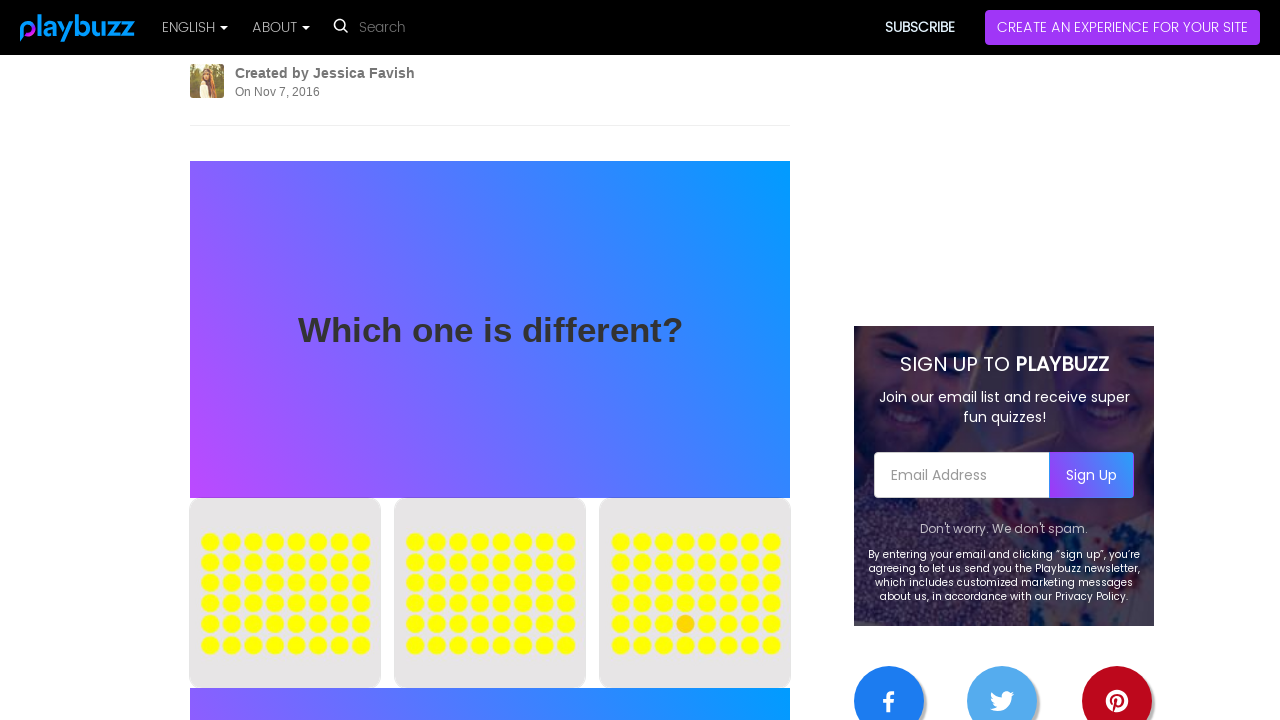

Clicked answer option 2 for question 2
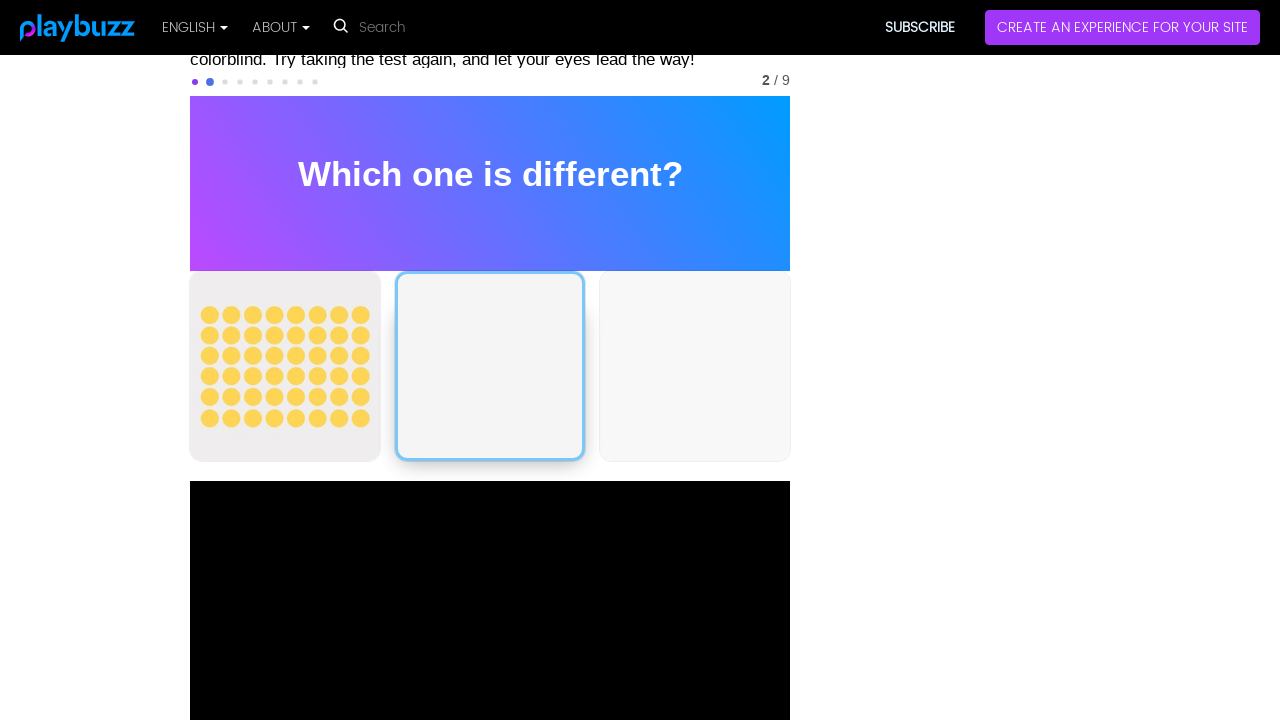

Waited for next question to load after question 2
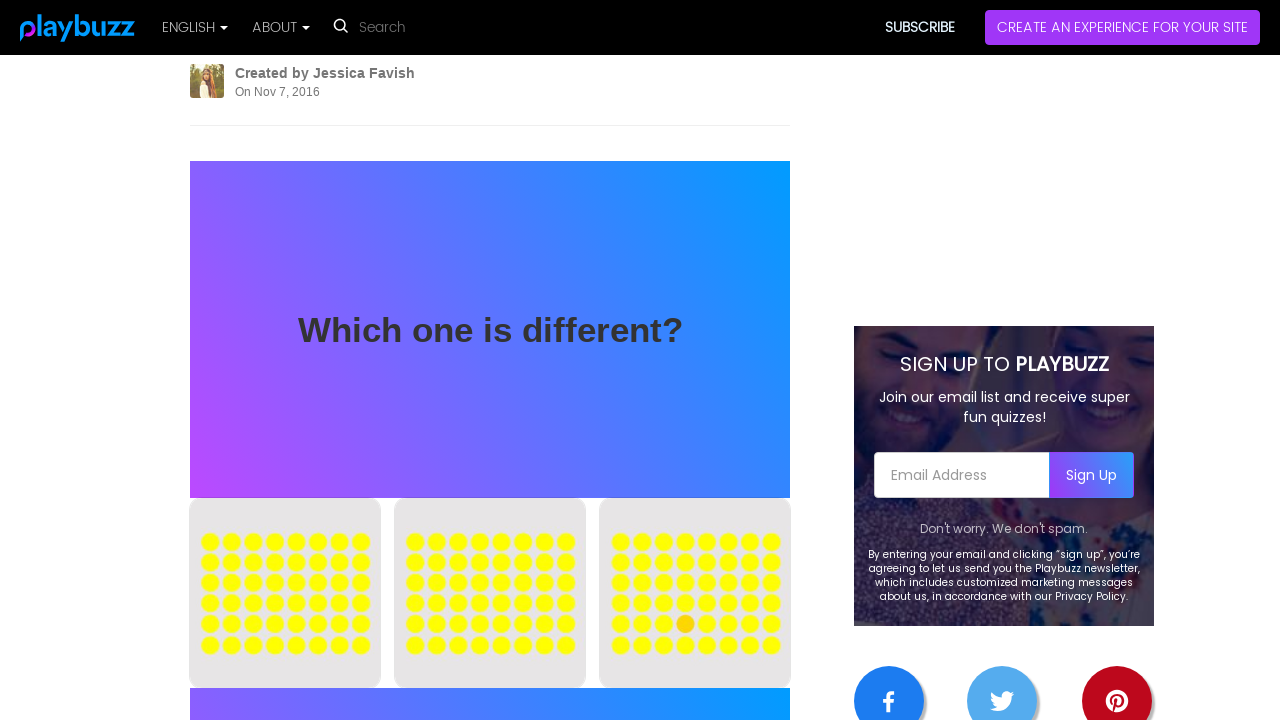

Located answer button for question 3 (option 3)
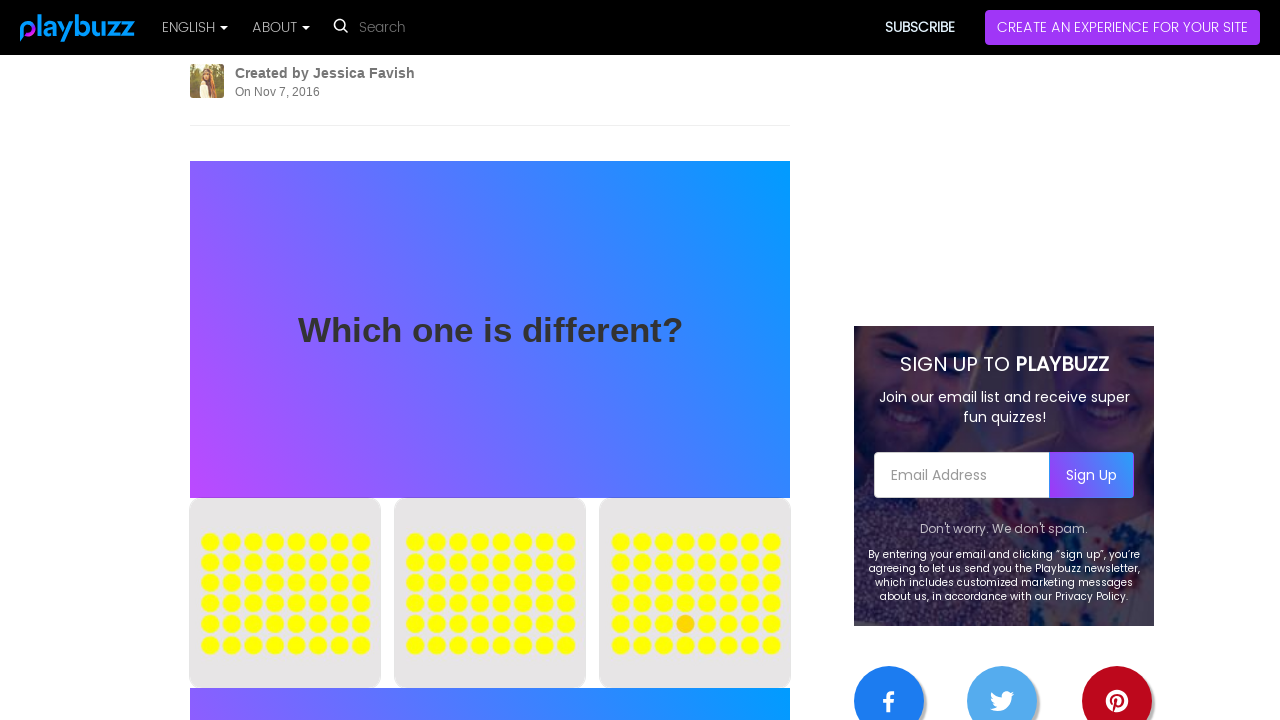

Waited for question 3 to be ready
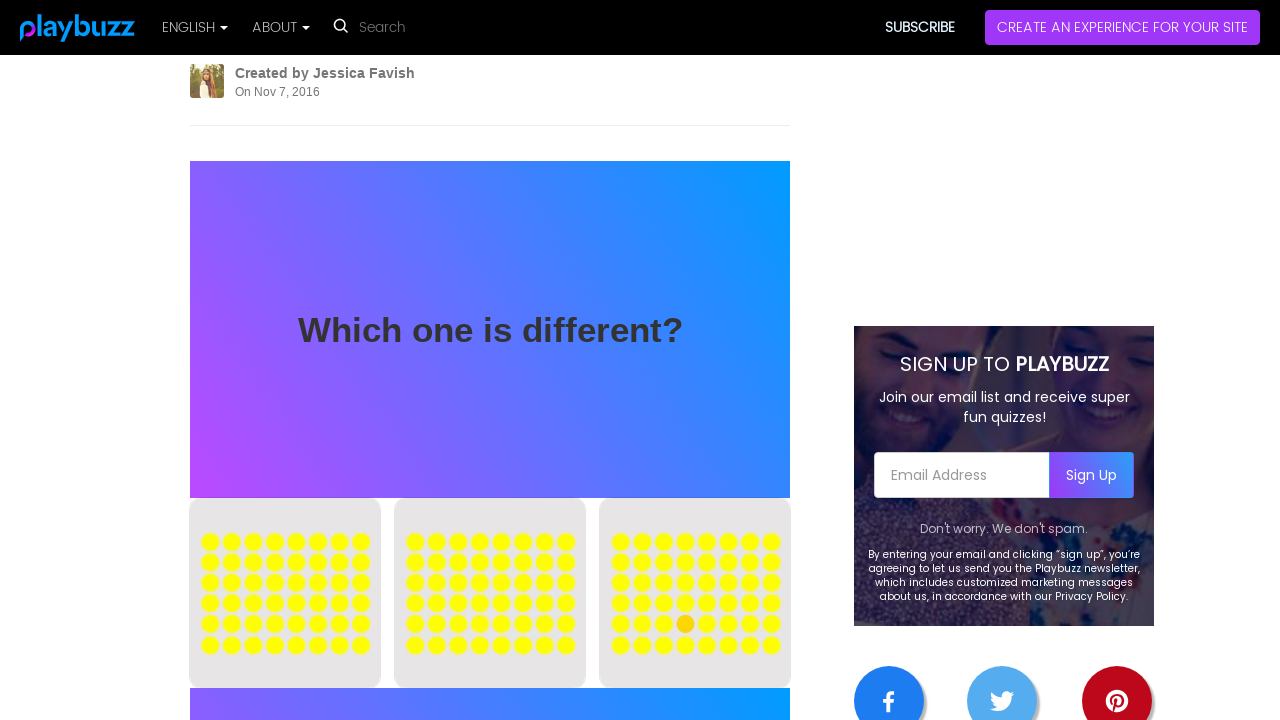

Clicked answer option 3 for question 3
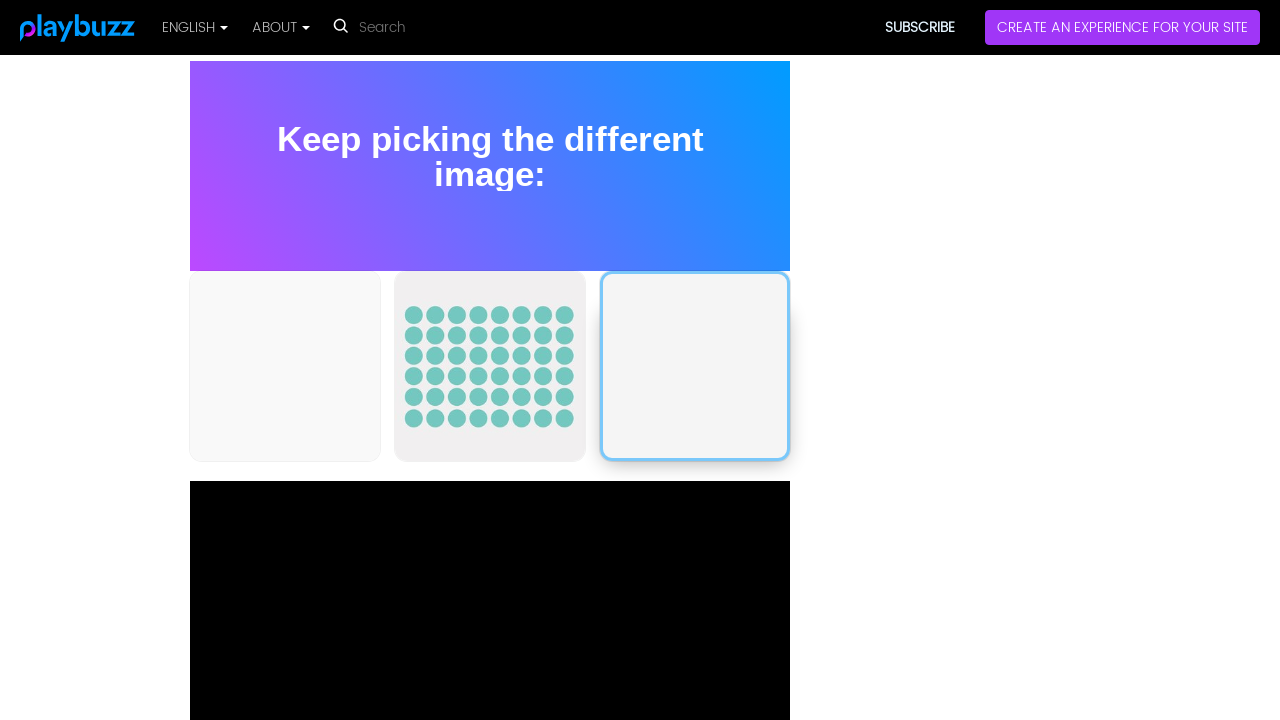

Waited for next question to load after question 3
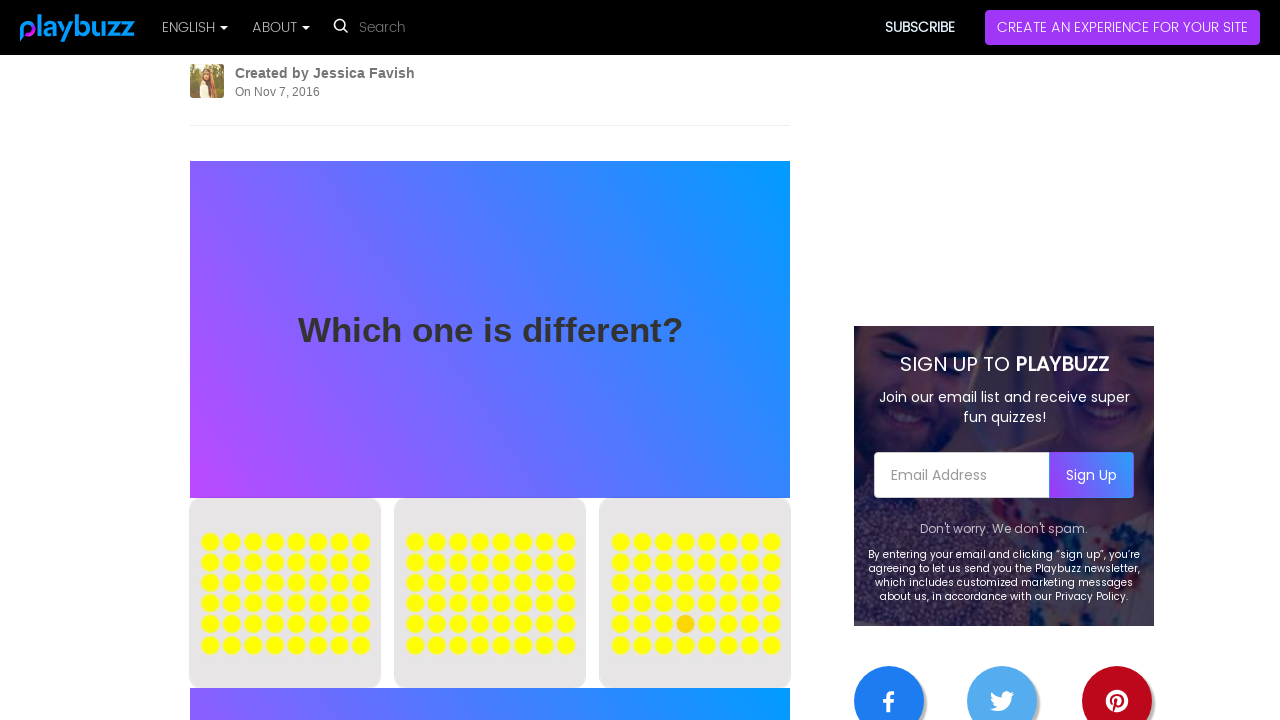

Located answer button for question 4 (option 1)
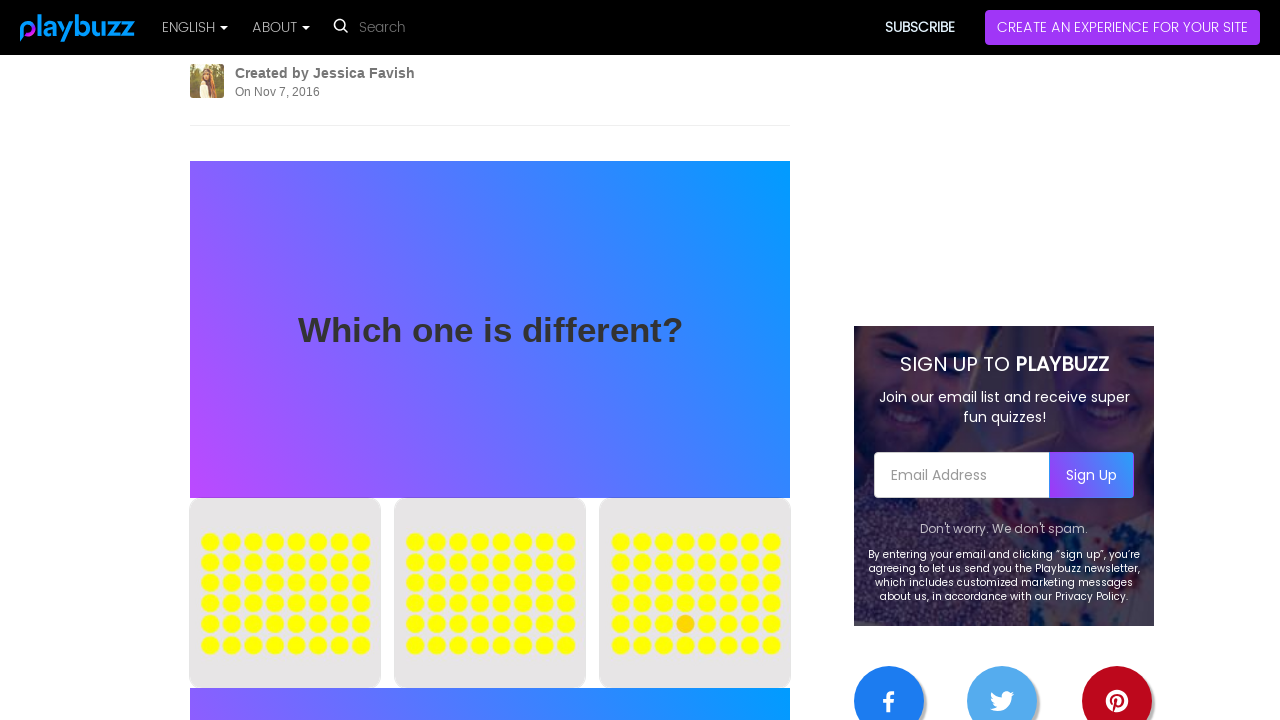

Waited for question 4 to be ready
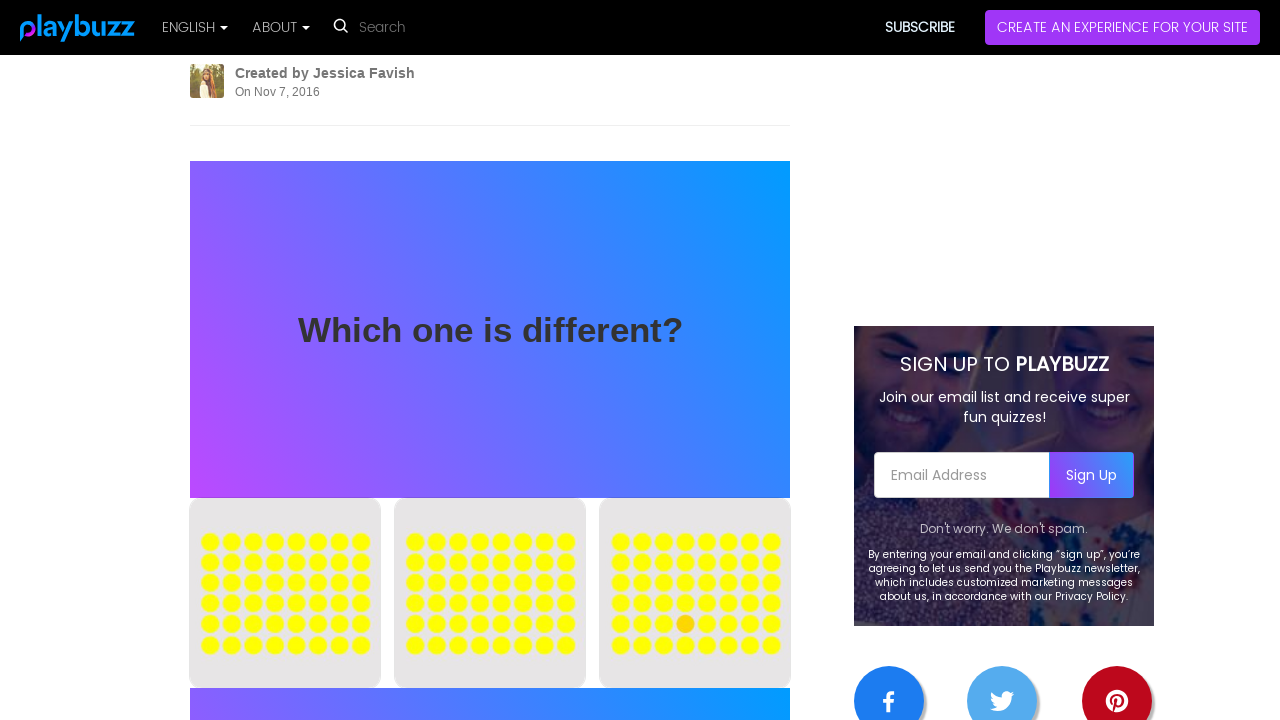

Clicked answer option 1 for question 4
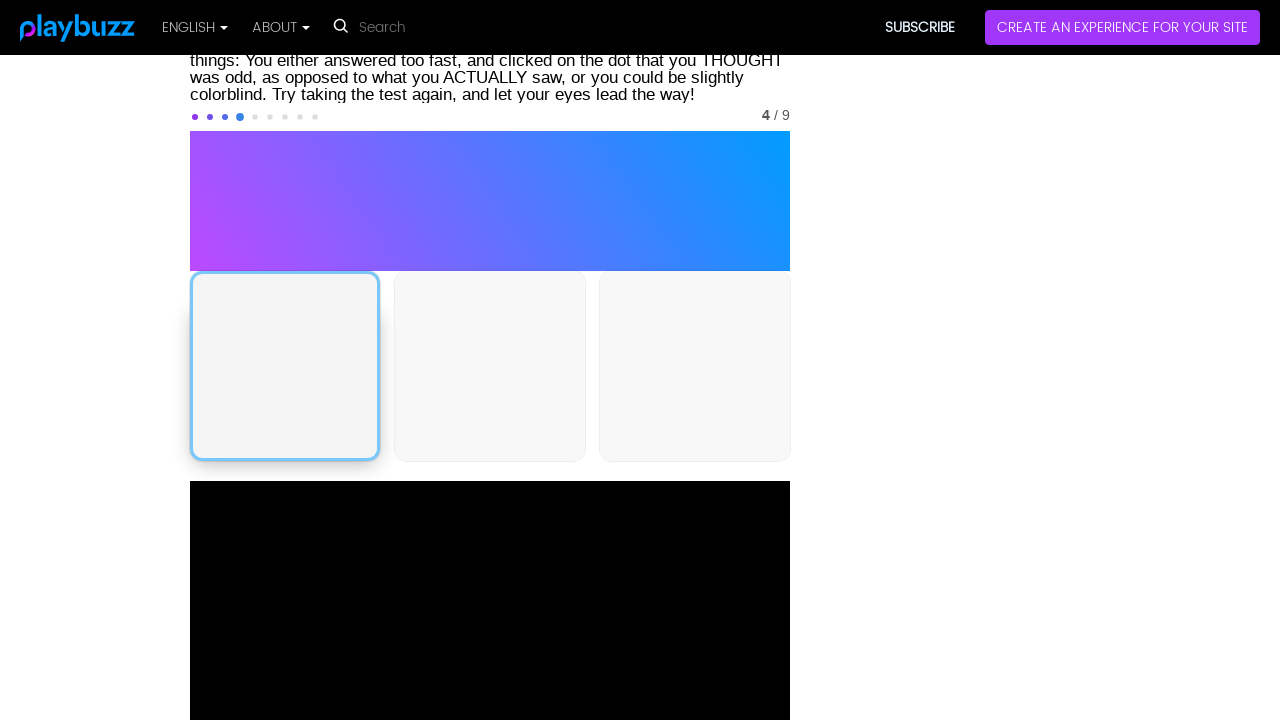

Waited for next question to load after question 4
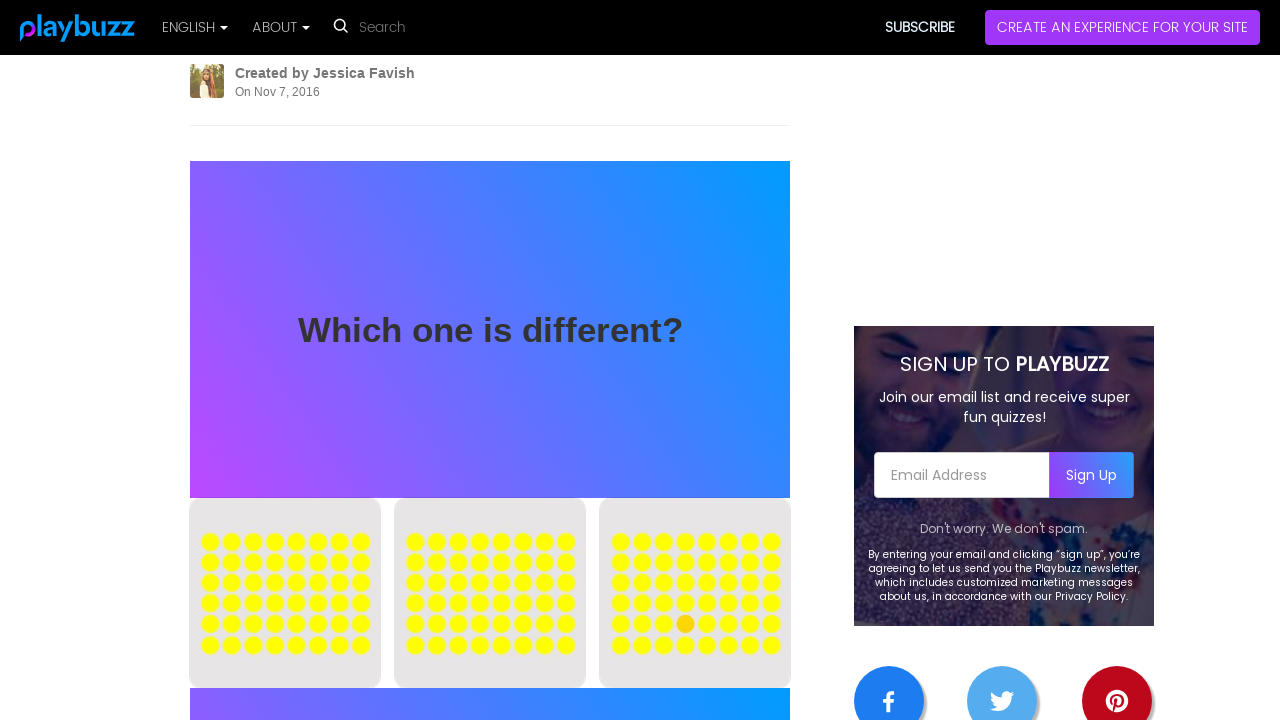

Located answer button for question 5 (option 1)
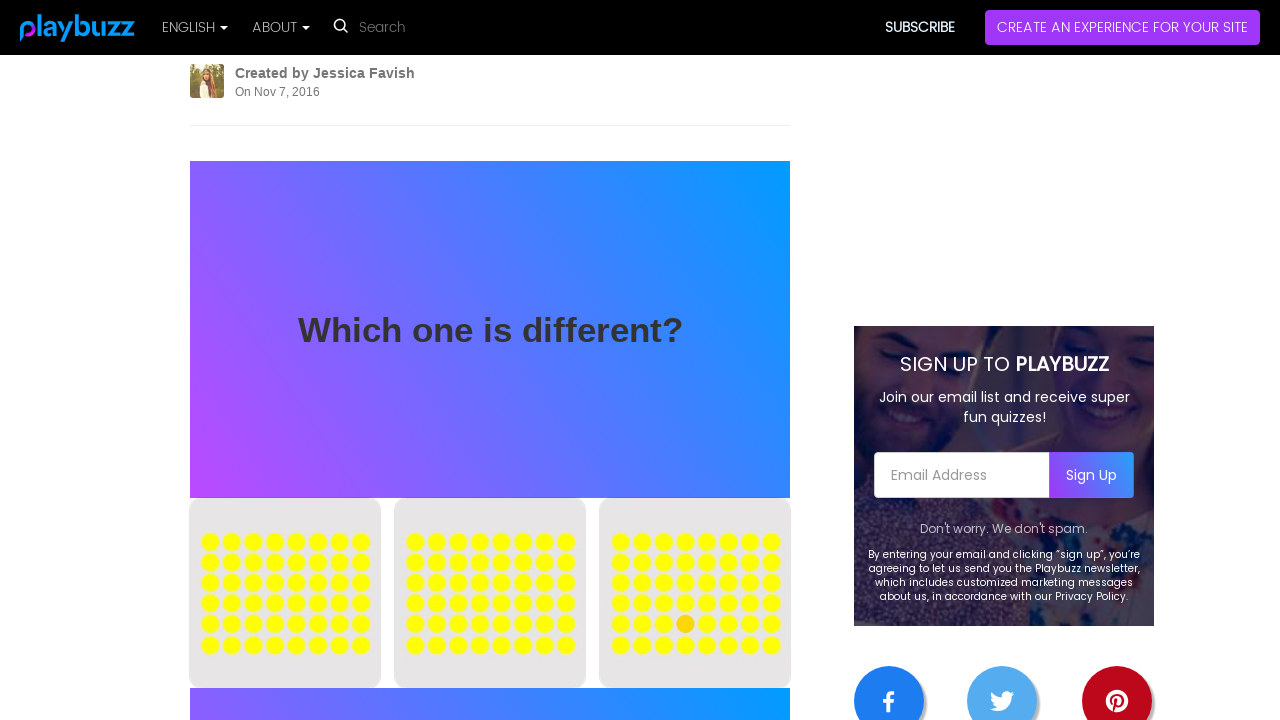

Waited for question 5 to be ready
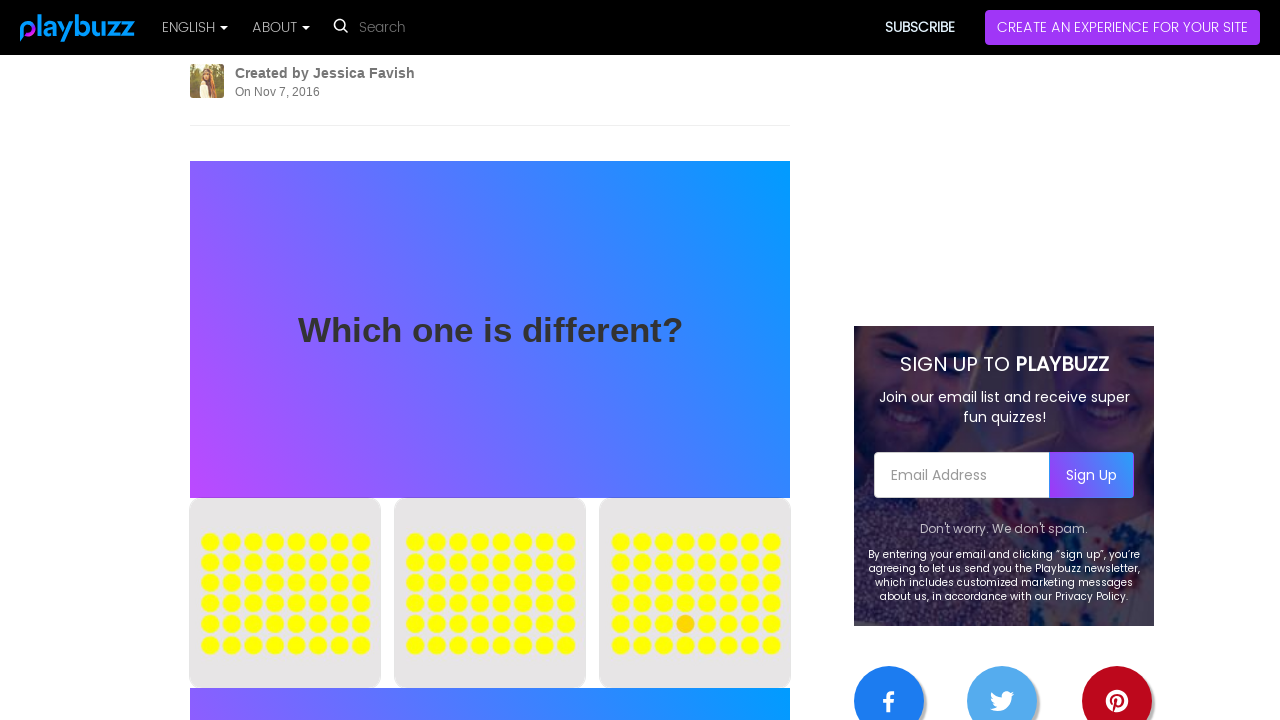

Clicked answer option 1 for question 5
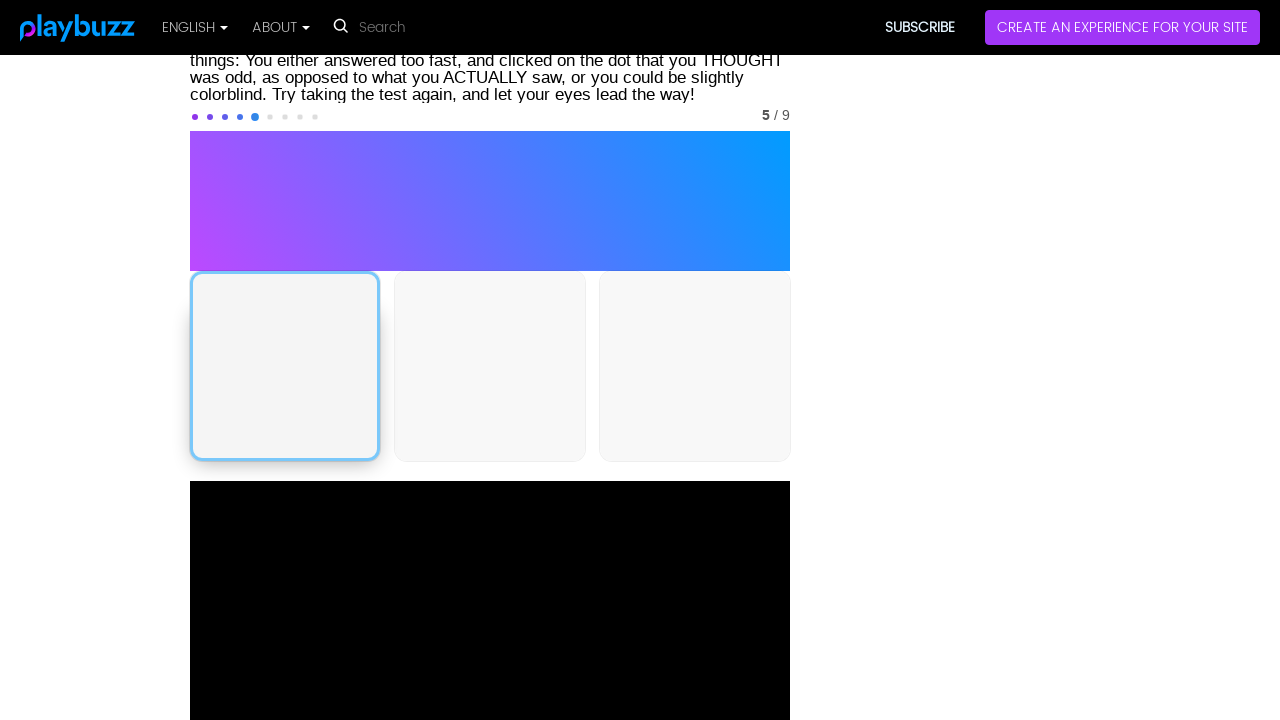

Waited for next question to load after question 5
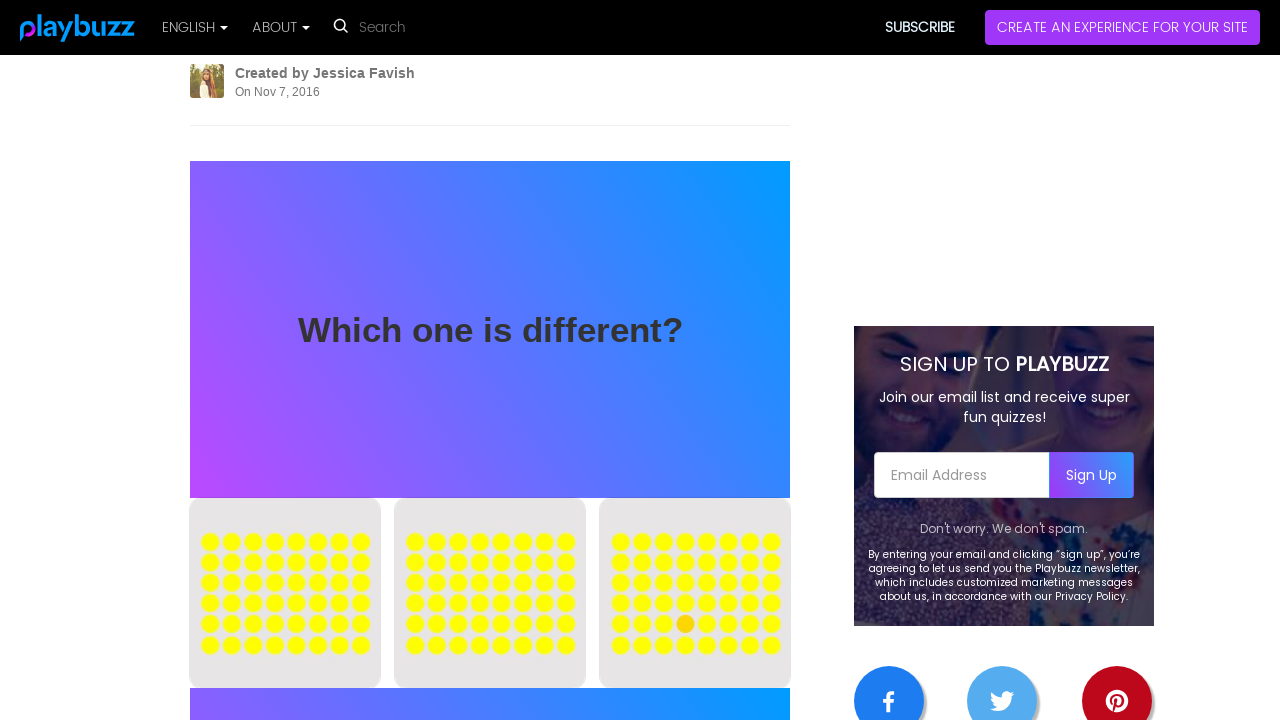

Located answer button for question 6 (option 2)
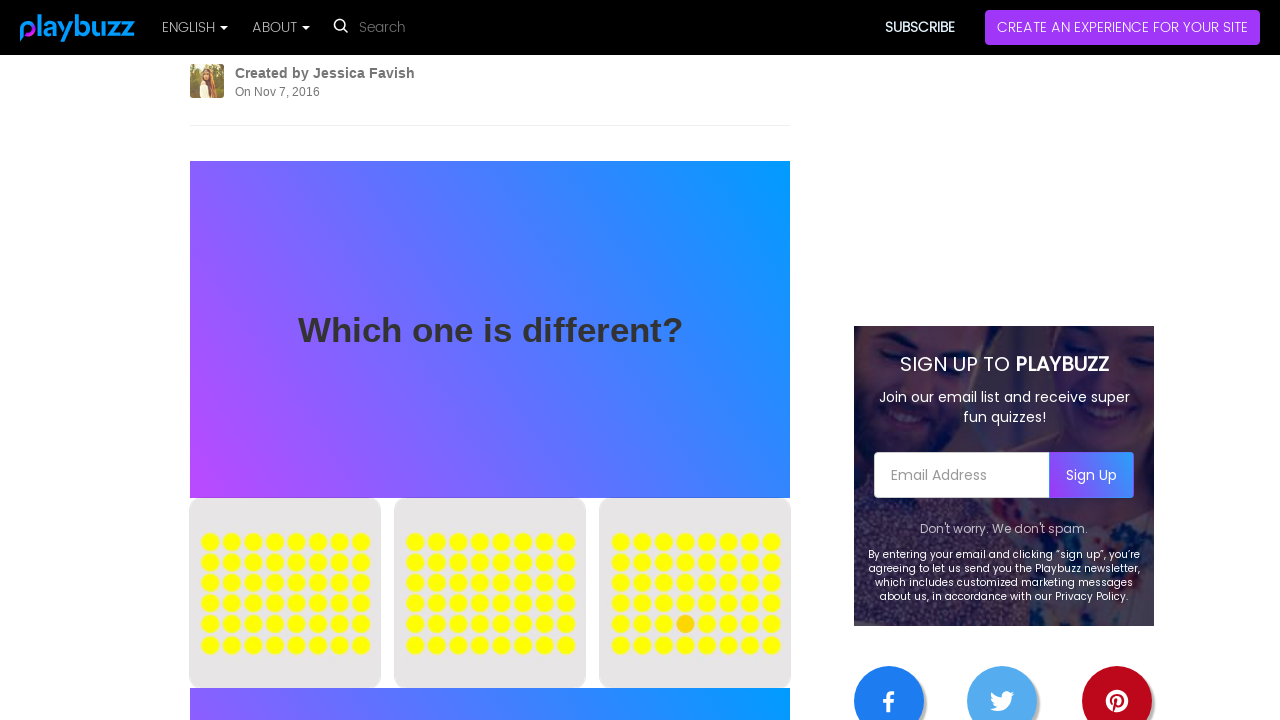

Waited for question 6 to be ready
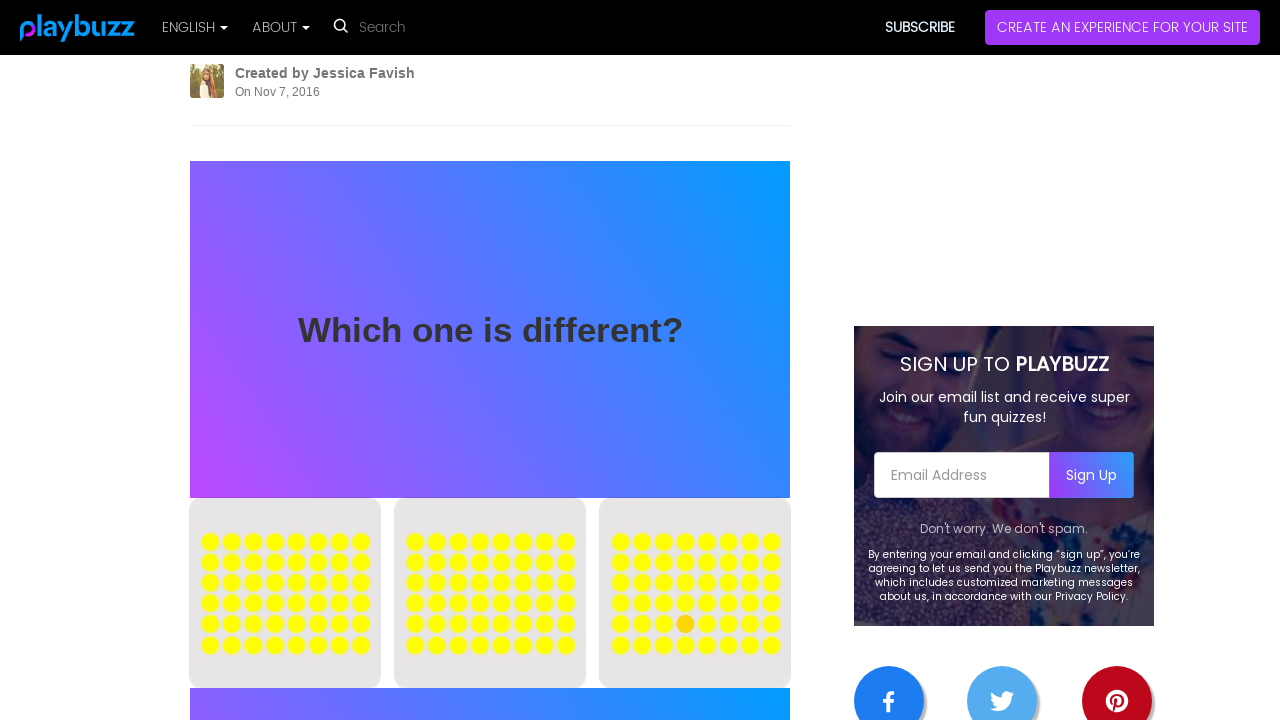

Clicked answer option 2 for question 6
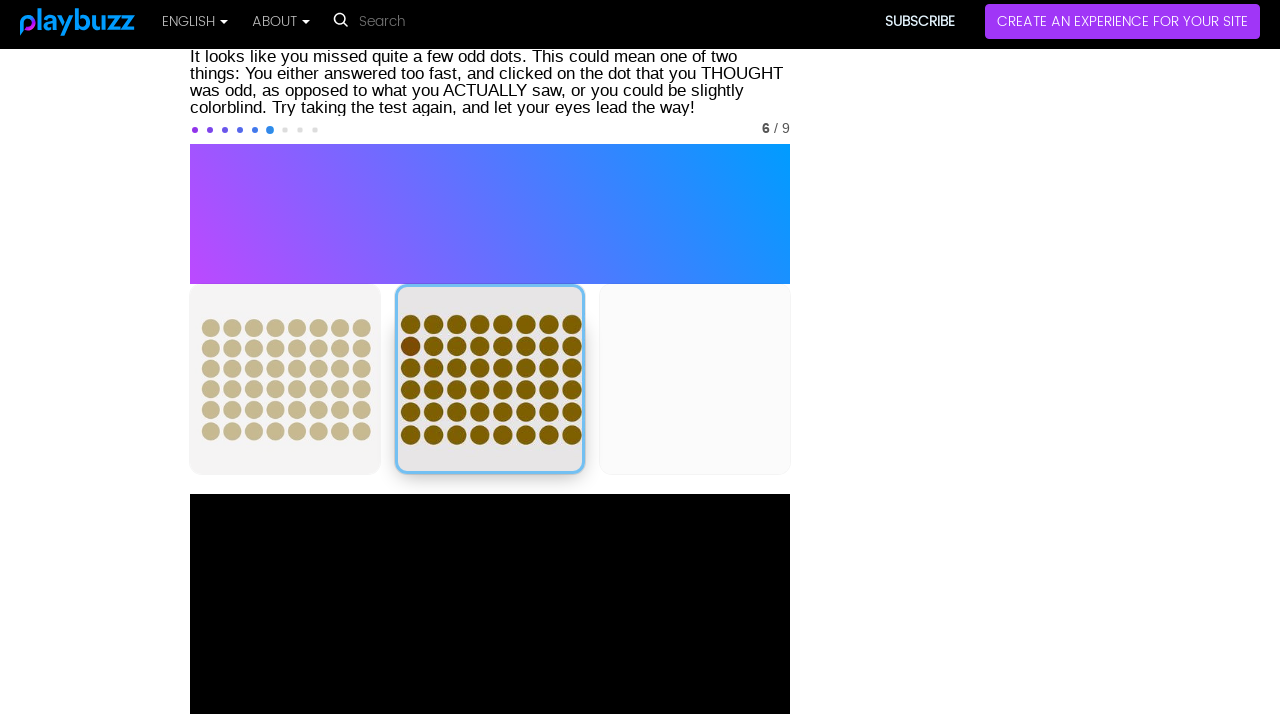

Waited for next question to load after question 6
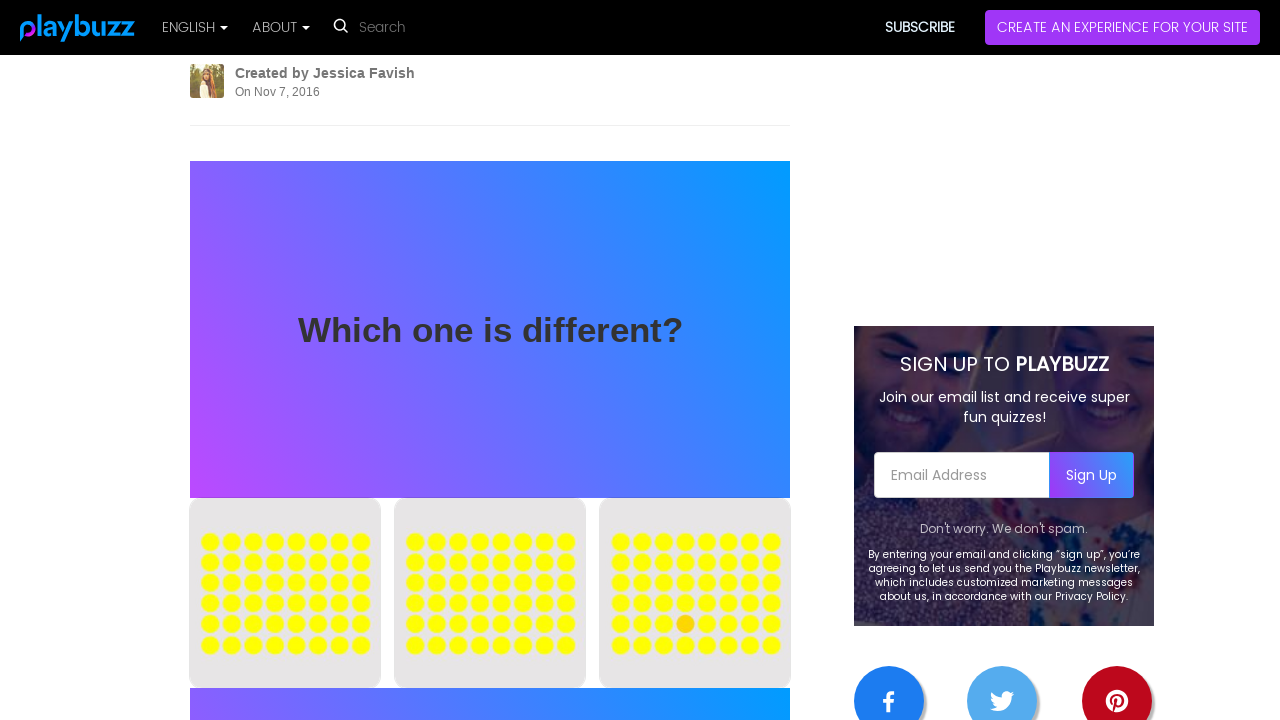

Located answer button for question 7 (option 3)
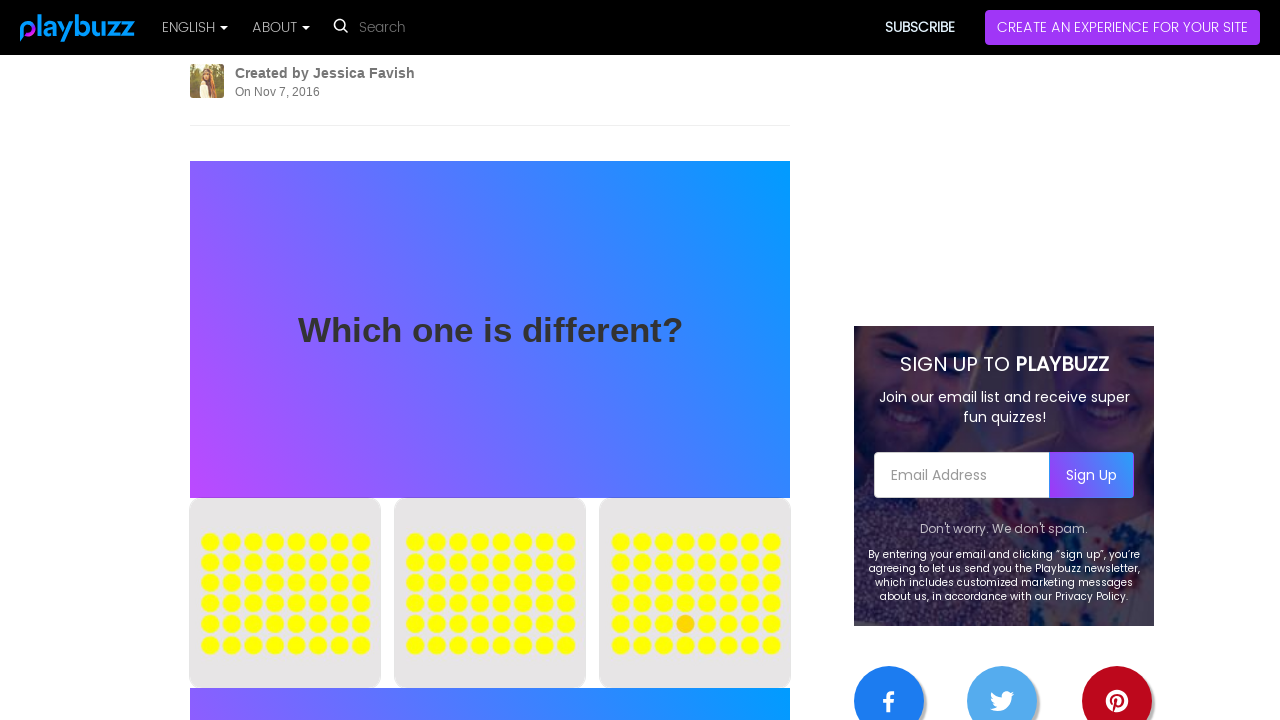

Waited for question 7 to be ready
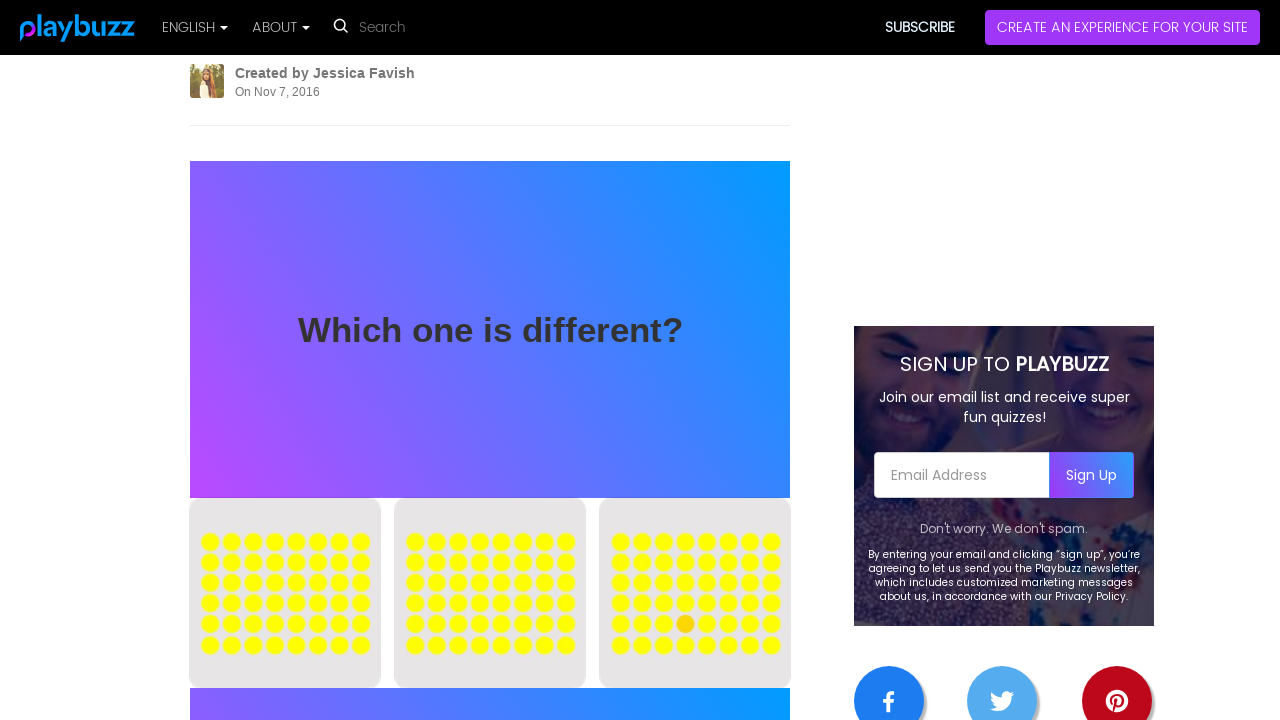

Clicked answer option 3 for question 7
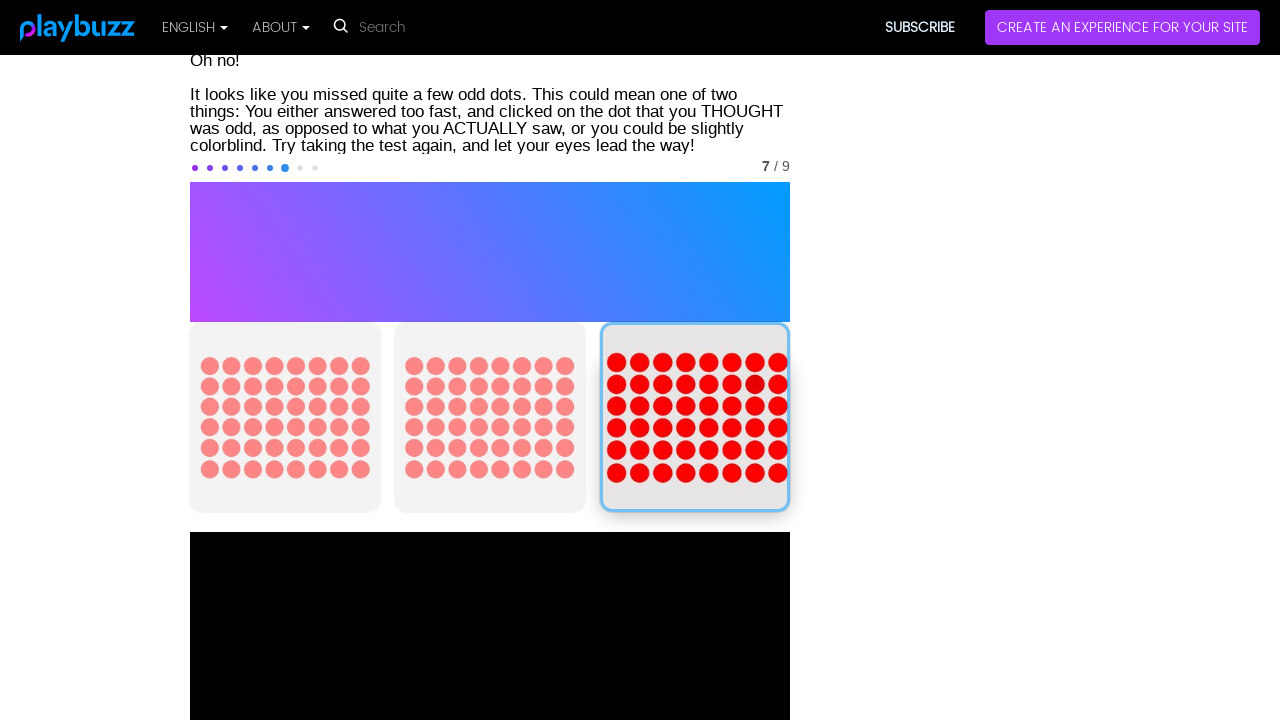

Waited for next question to load after question 7
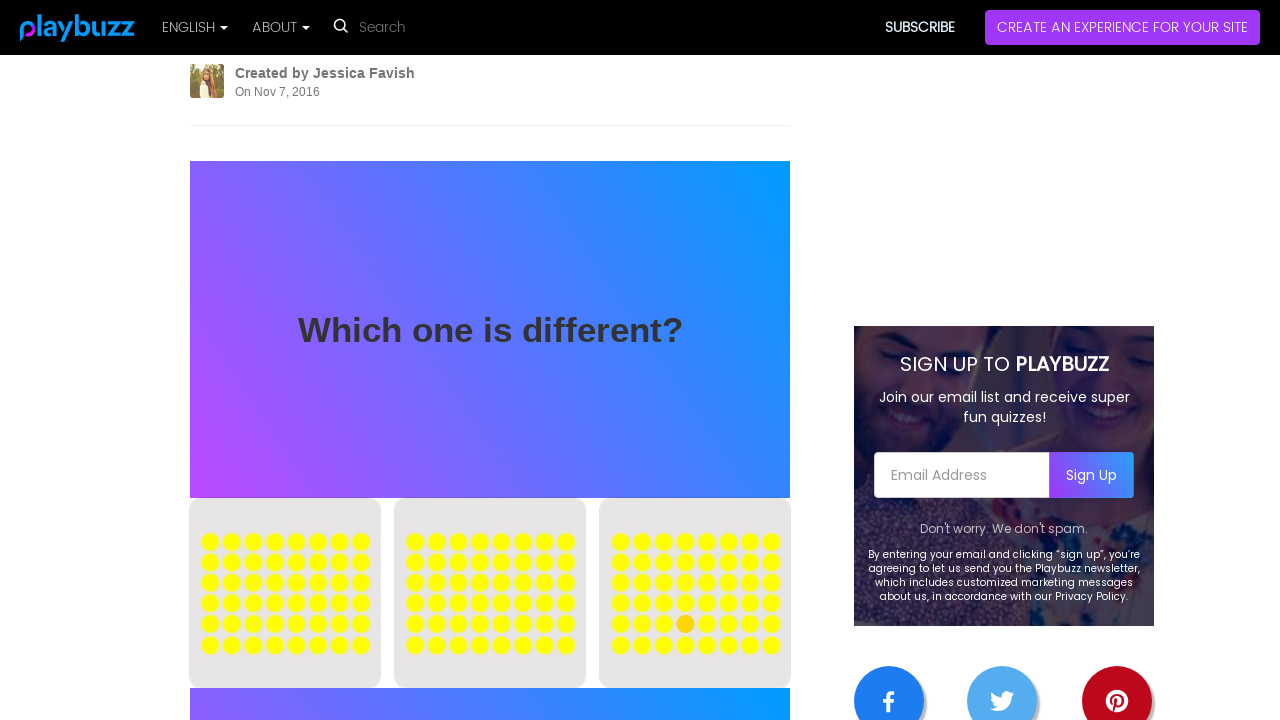

Located answer button for question 8 (option 2)
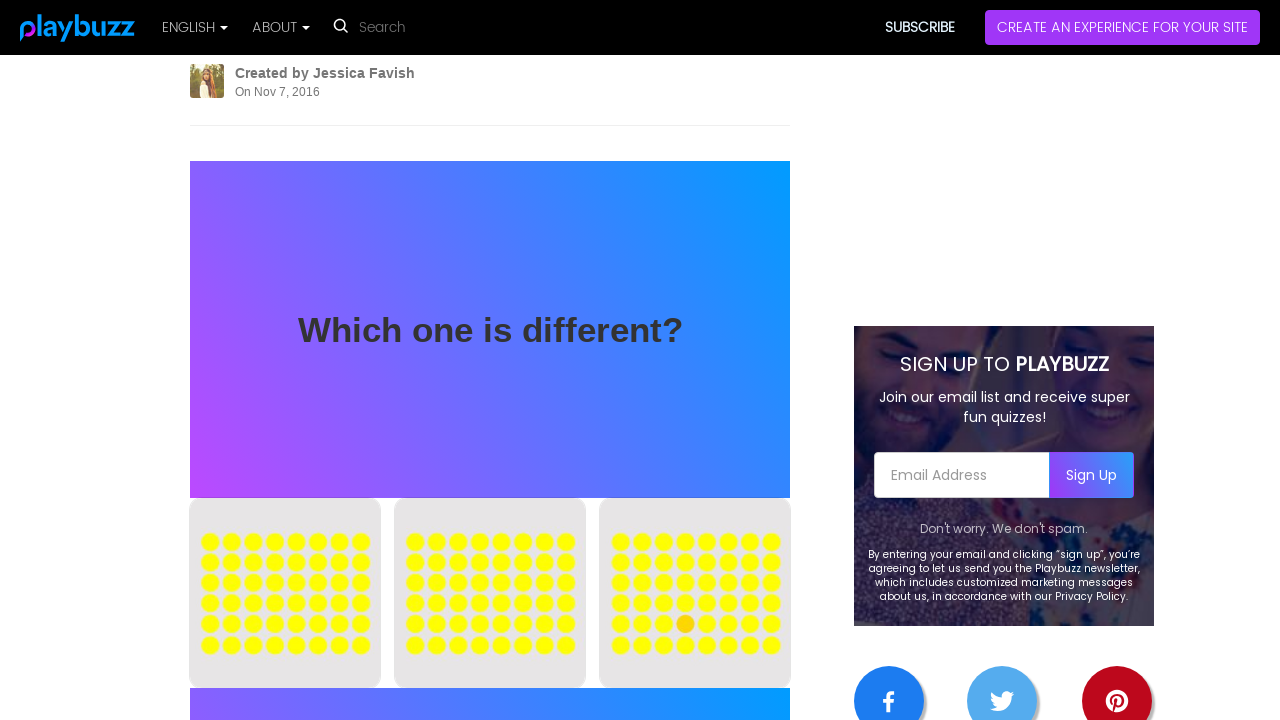

Waited for question 8 to be ready
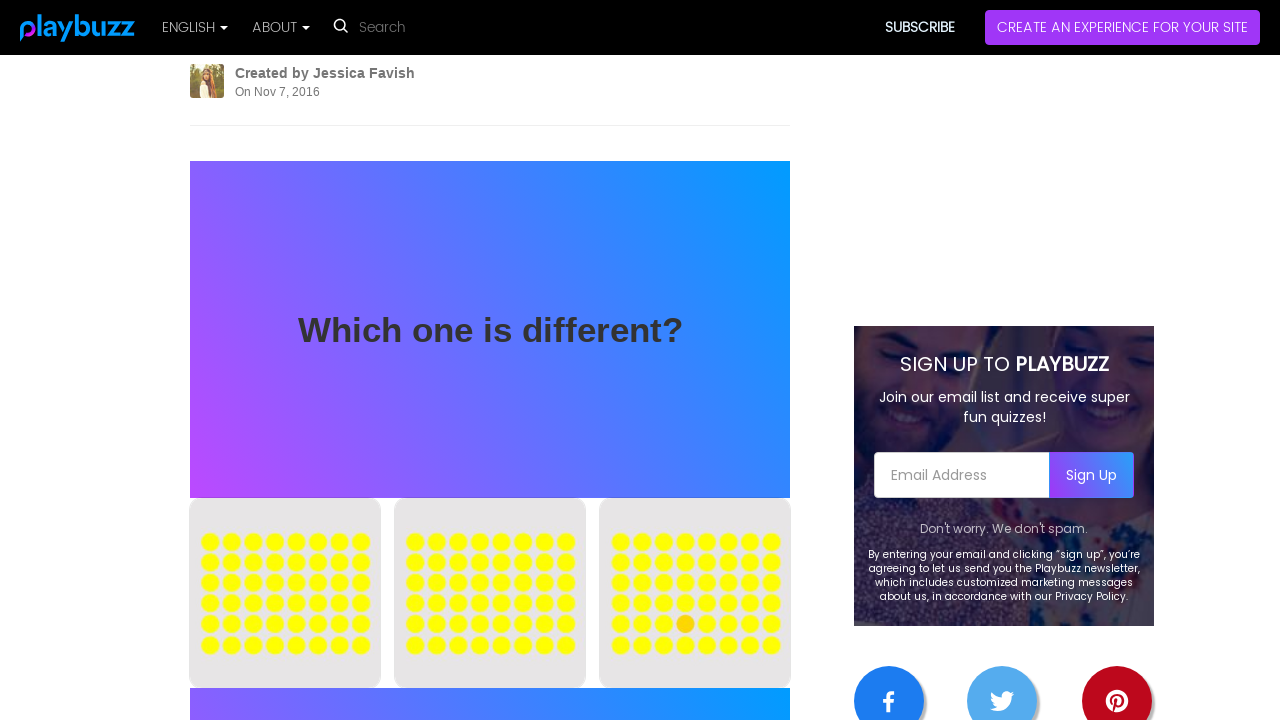

Clicked answer option 2 for question 8
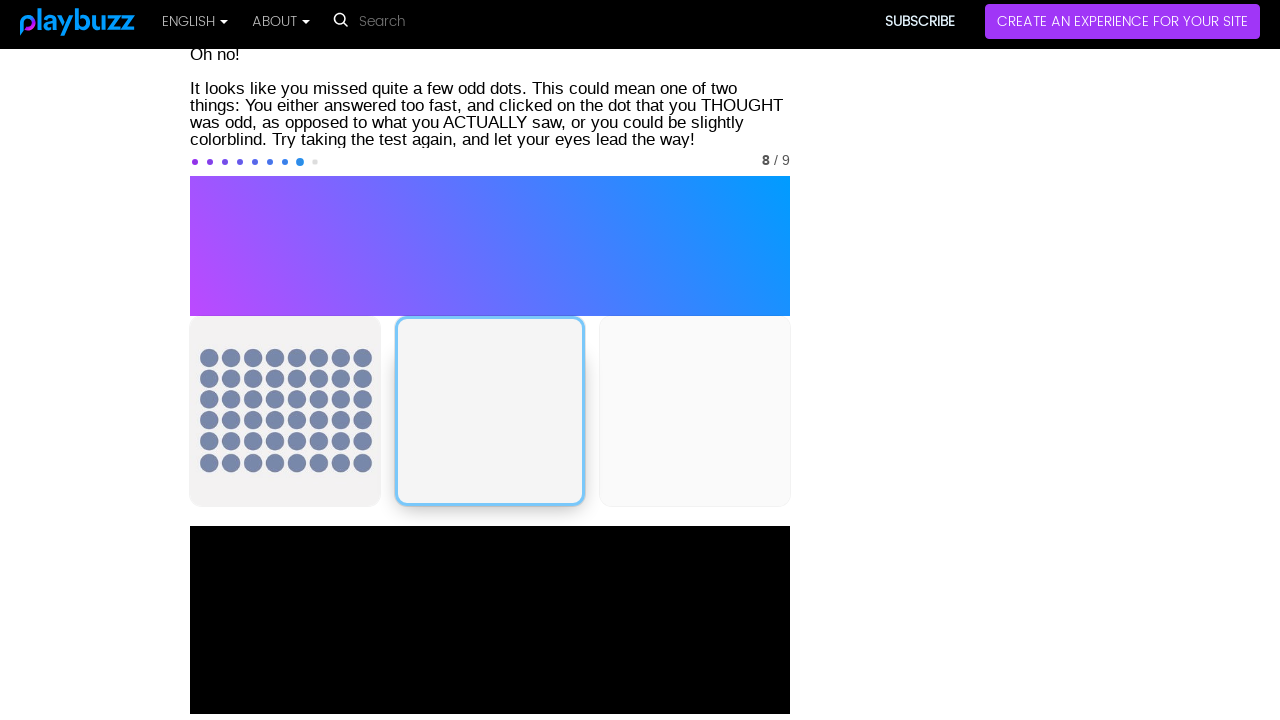

Waited for next question to load after question 8
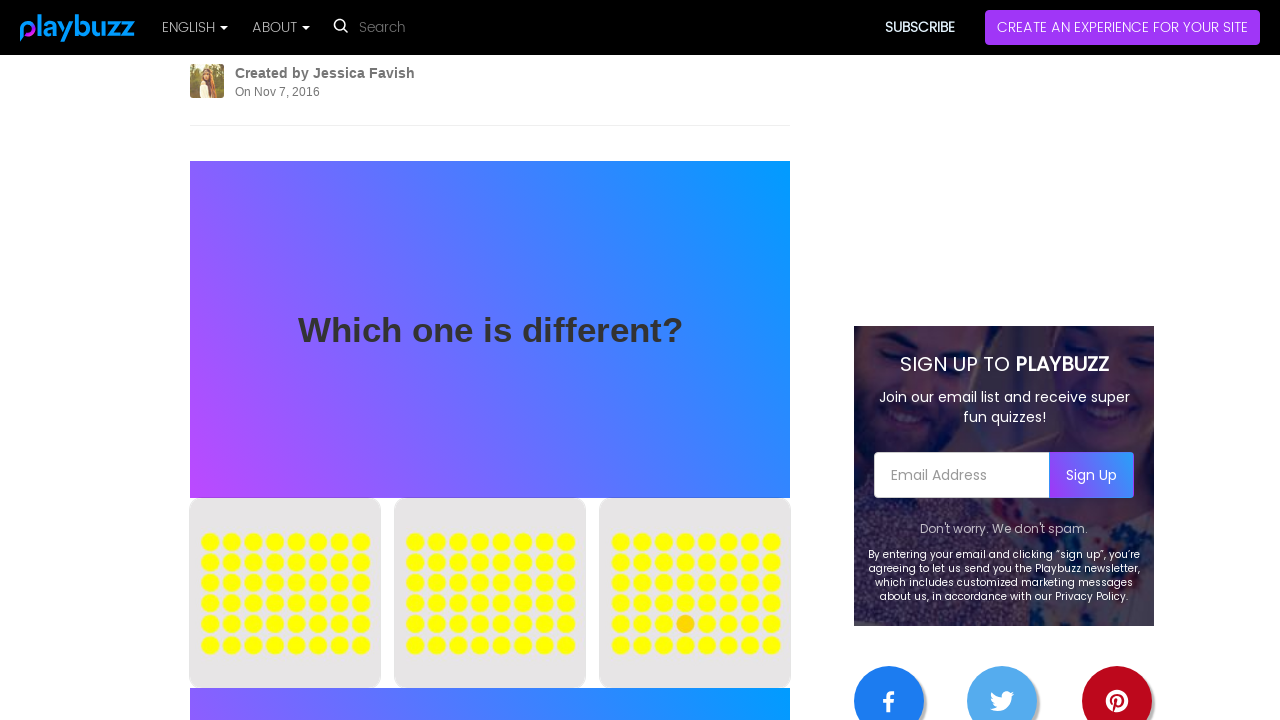

Located answer button for question 9 (option 1)
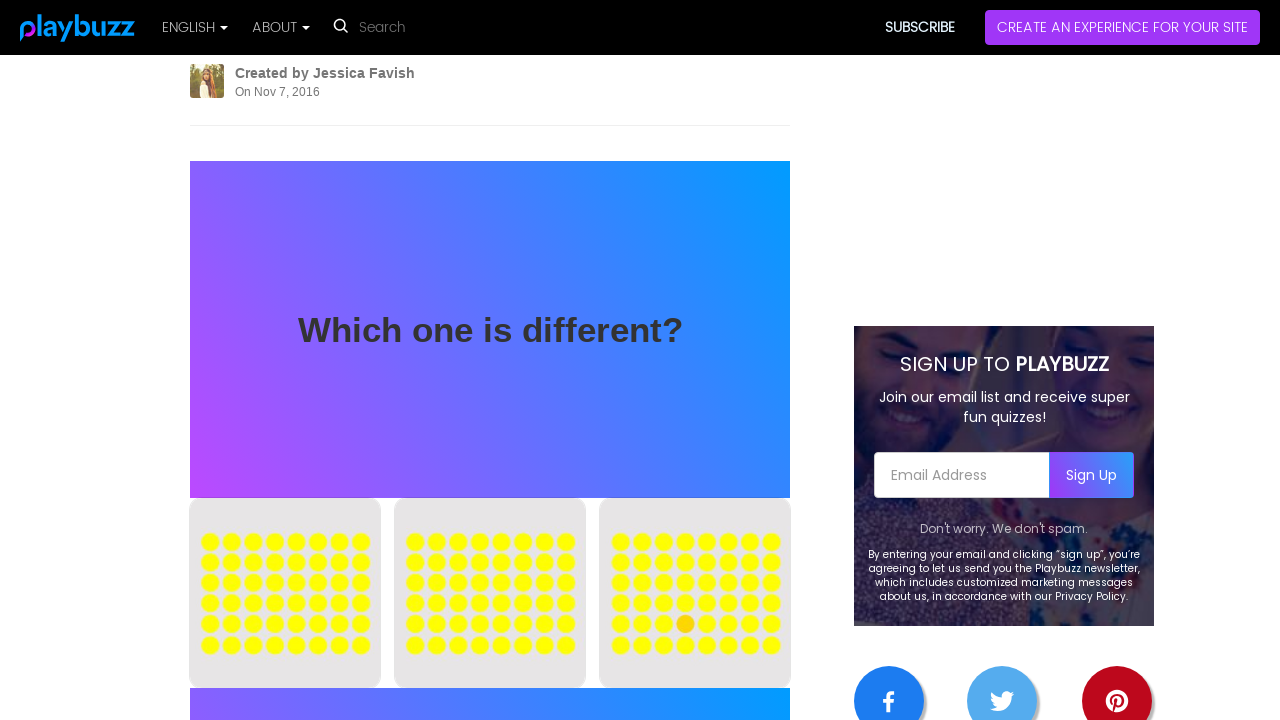

Waited for question 9 to be ready
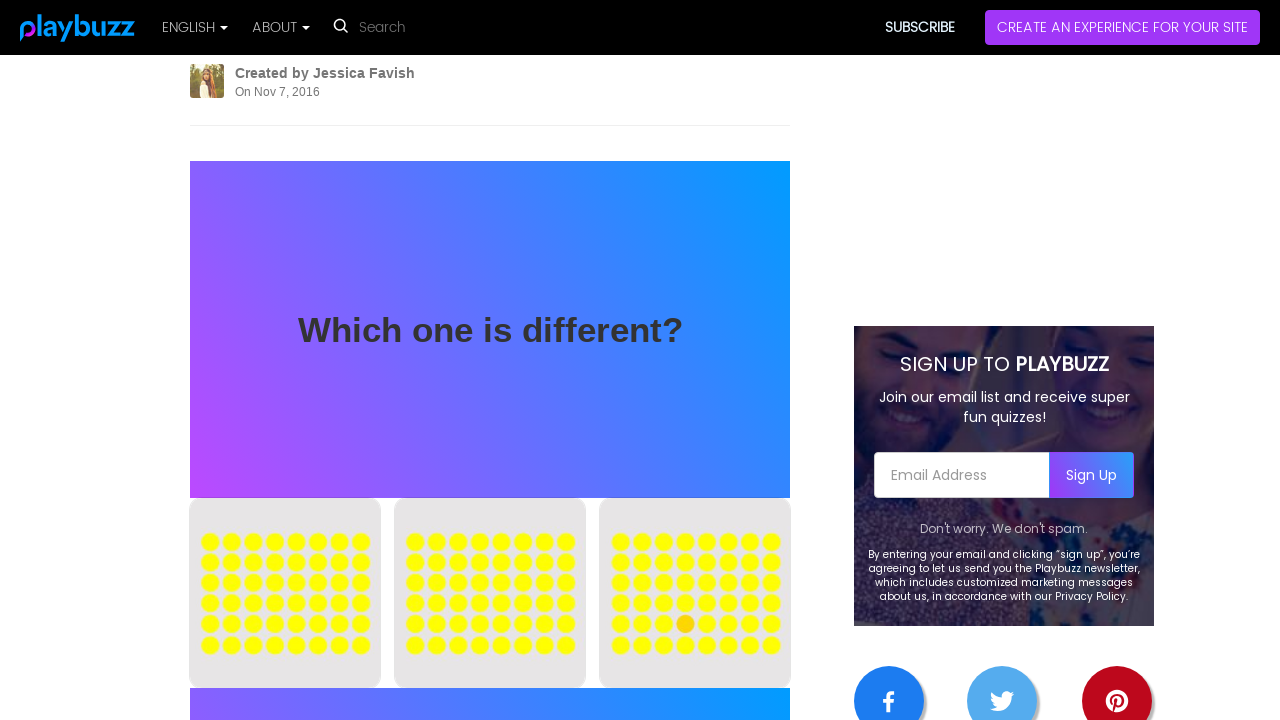

Clicked answer option 1 for question 9
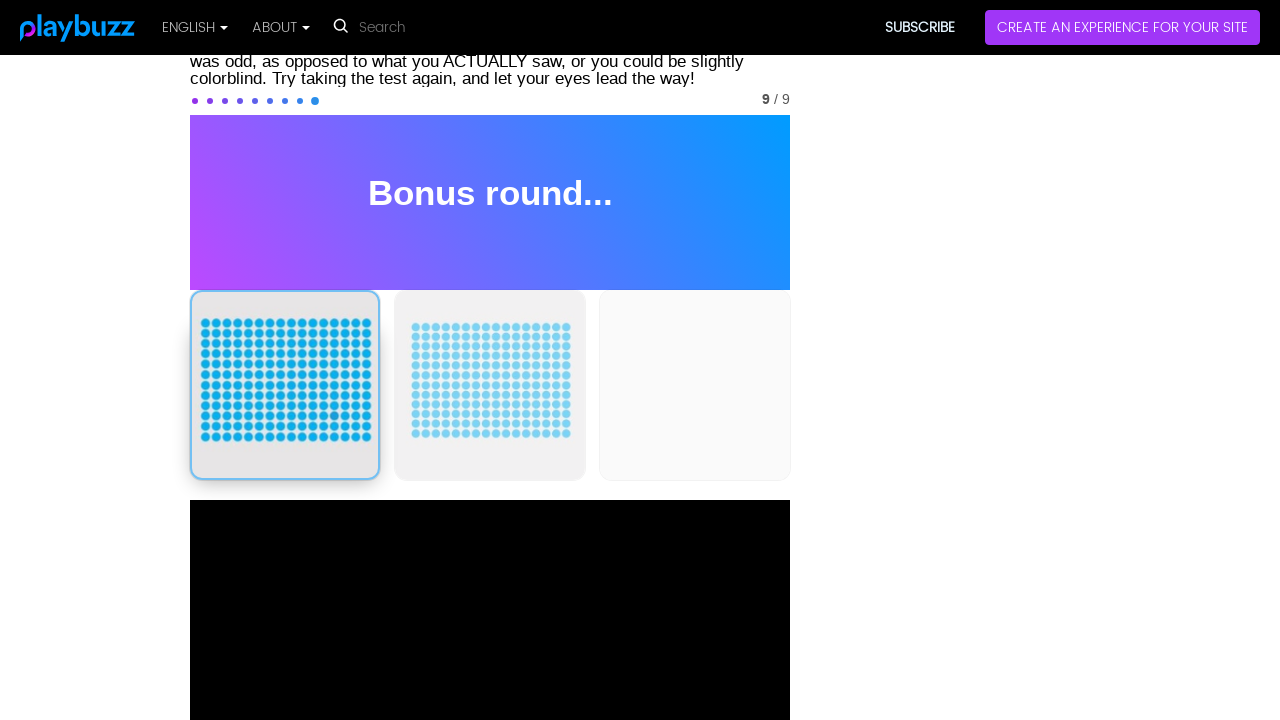

Waited for next question to load after question 9
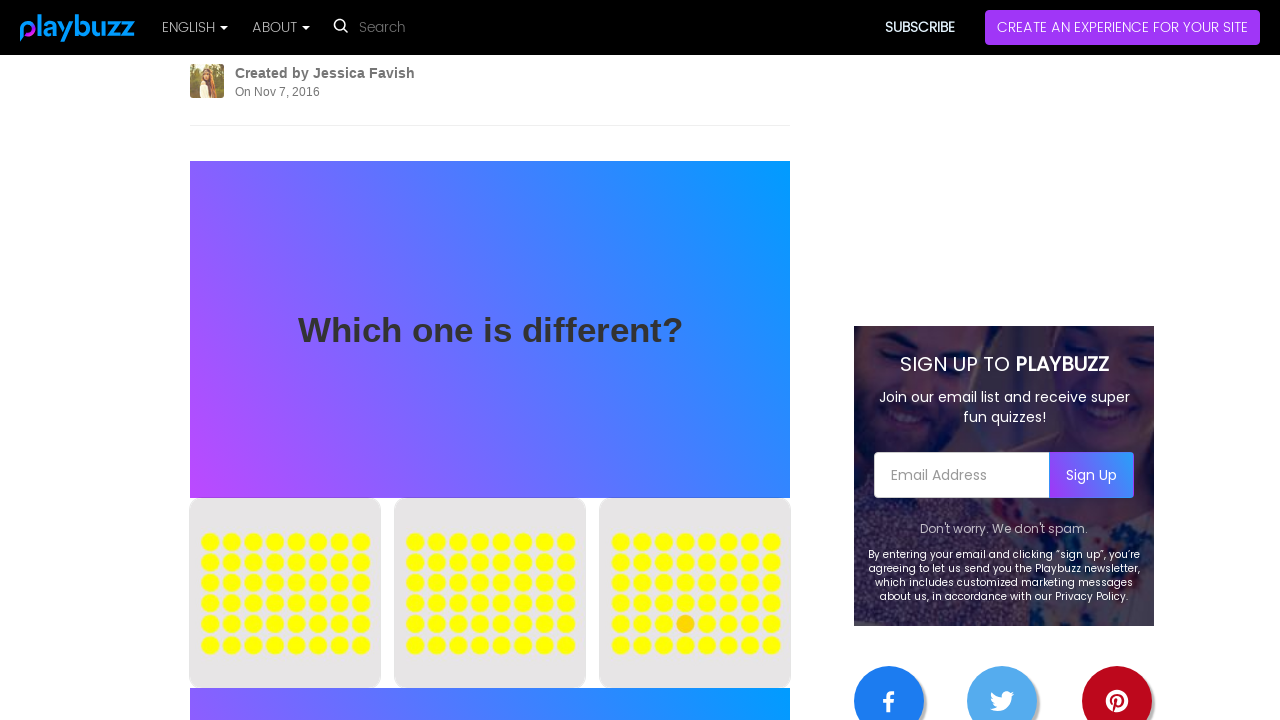

Waited for final quiz results to appear
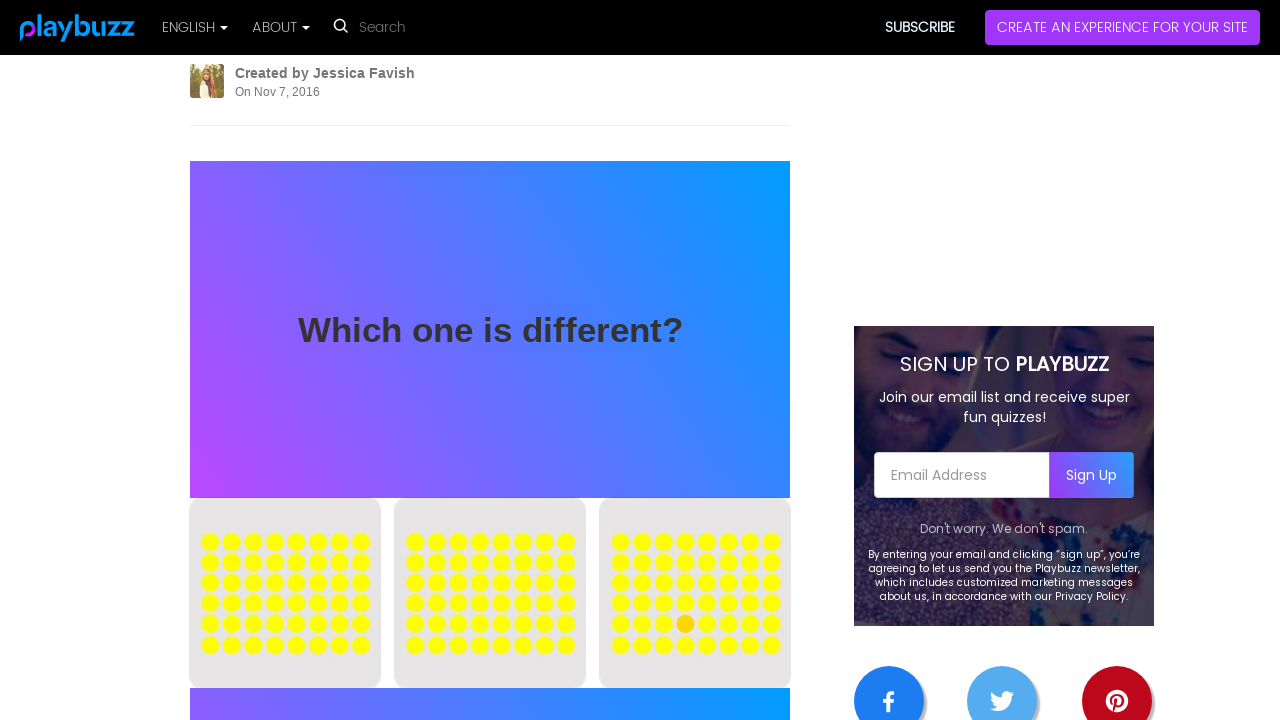

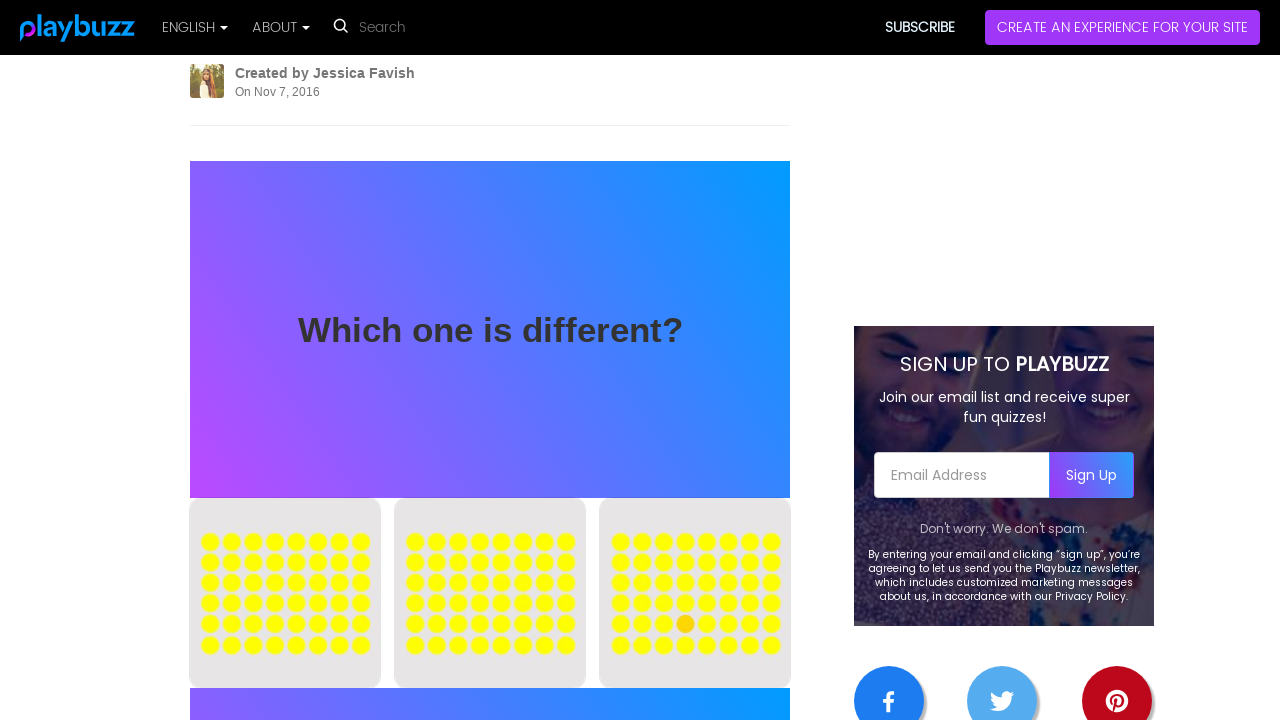